Tests the EMI calculator chart interaction by scrolling to the balance section and hovering over each data point in the pie/chart to trigger tooltips.

Starting URL: https://emicalculator.net/

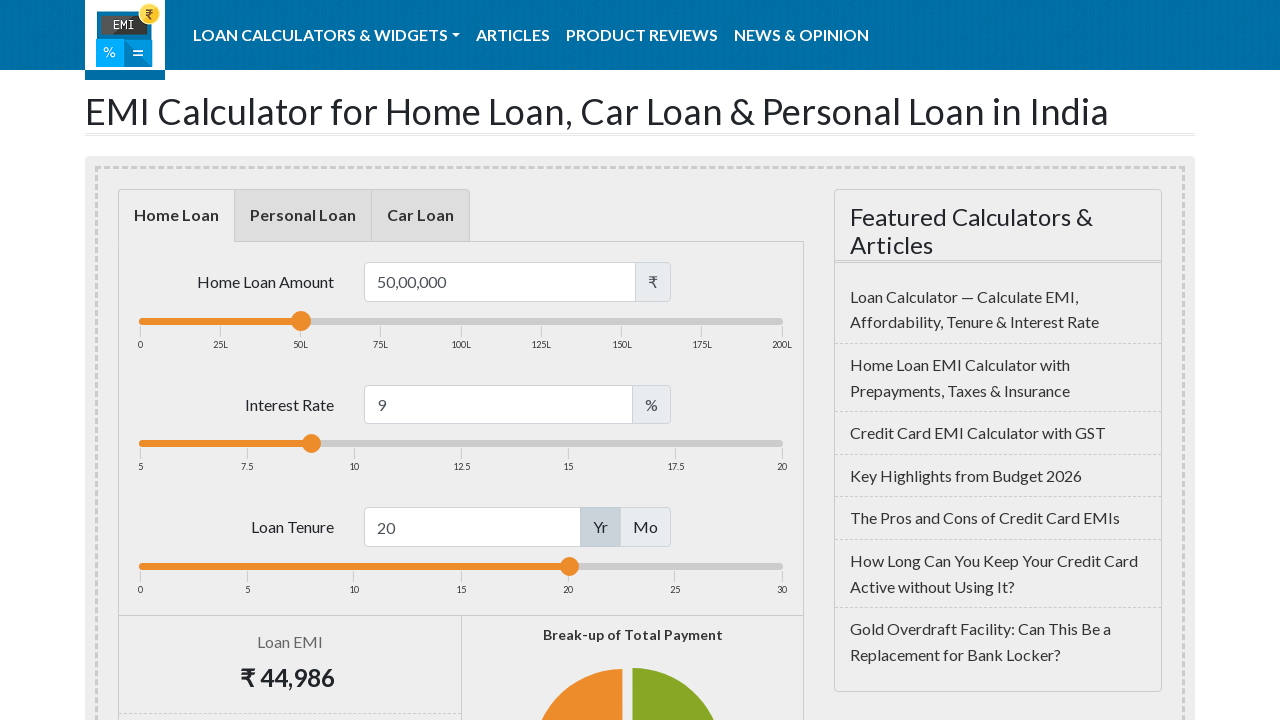

Scrolled to Balance element in chart area
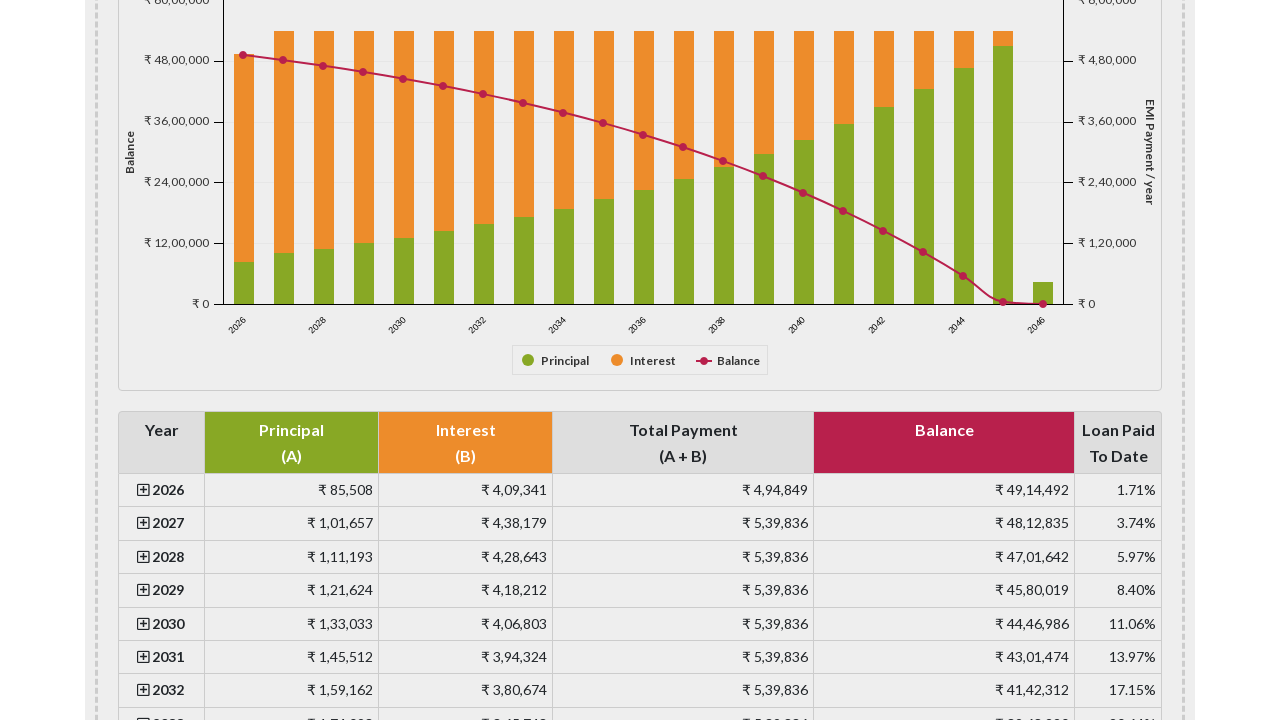

Located all pie chart segments with fill color #B8204C
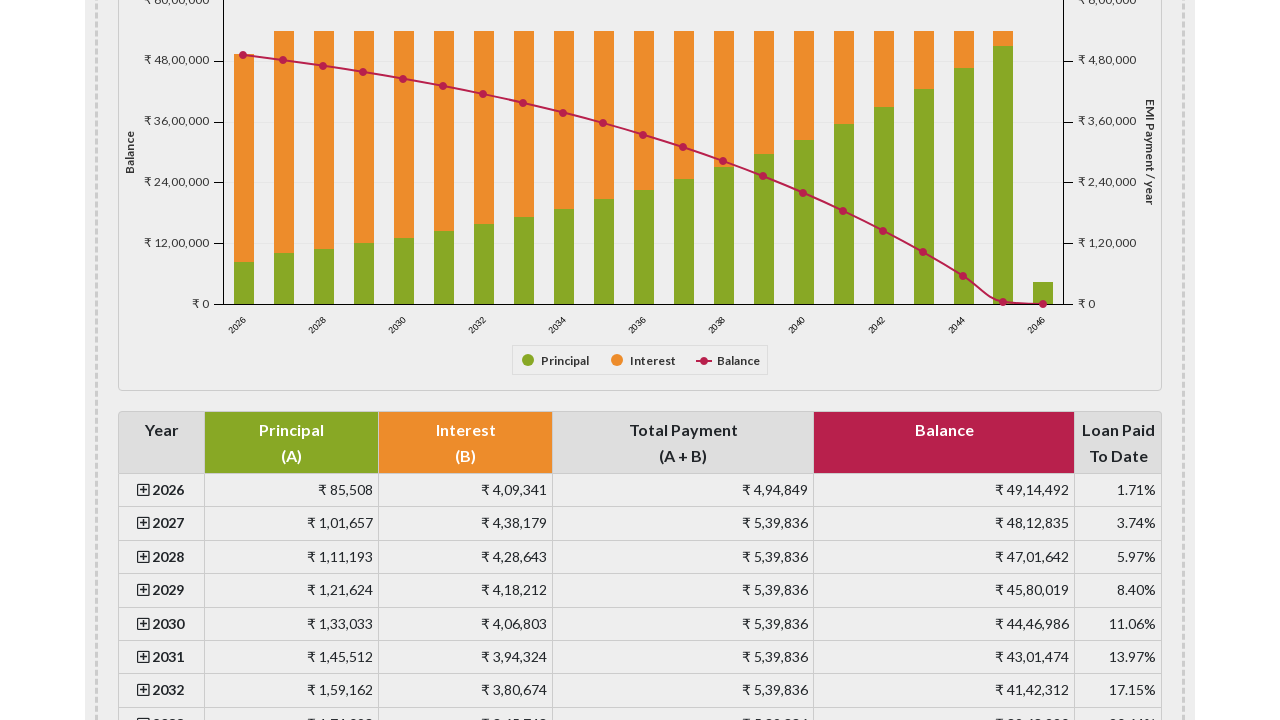

Found 22 chart data points to interact with
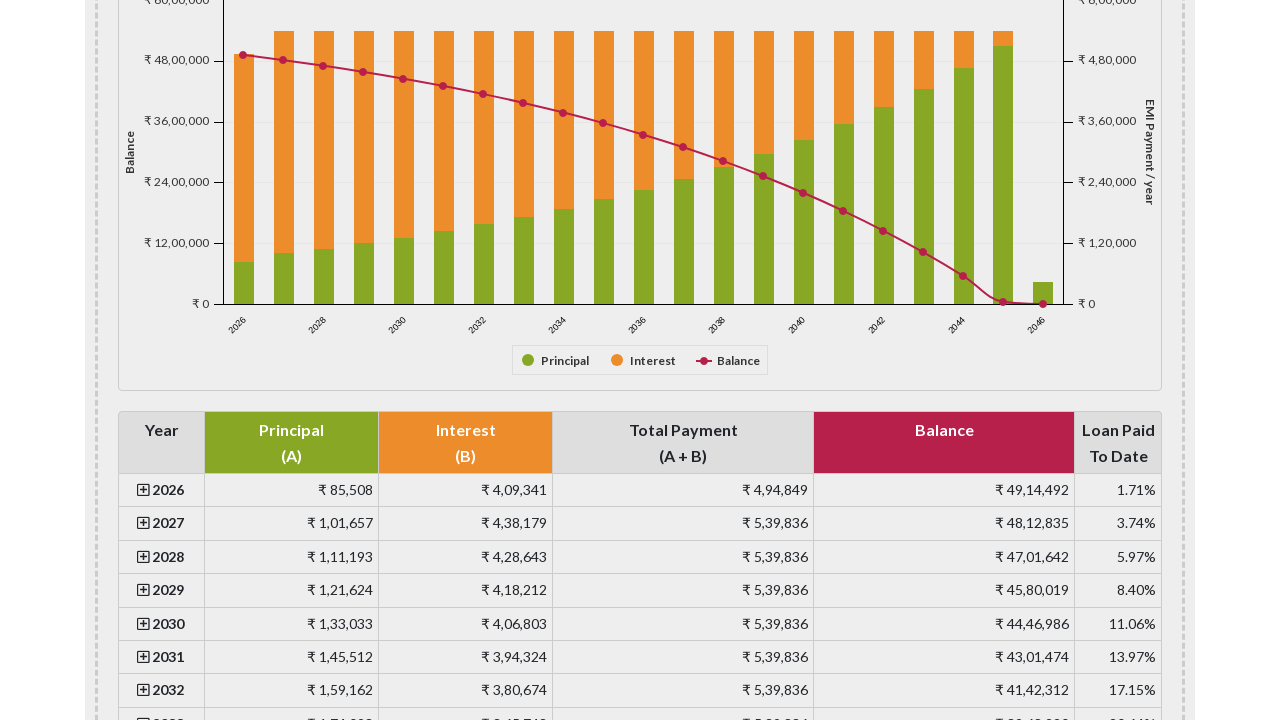

Hovered over chart data point 1 of 22 at (243, 55) on xpath=//*[@fill='#B8204C' and @class='highcharts-point'] >> nth=0
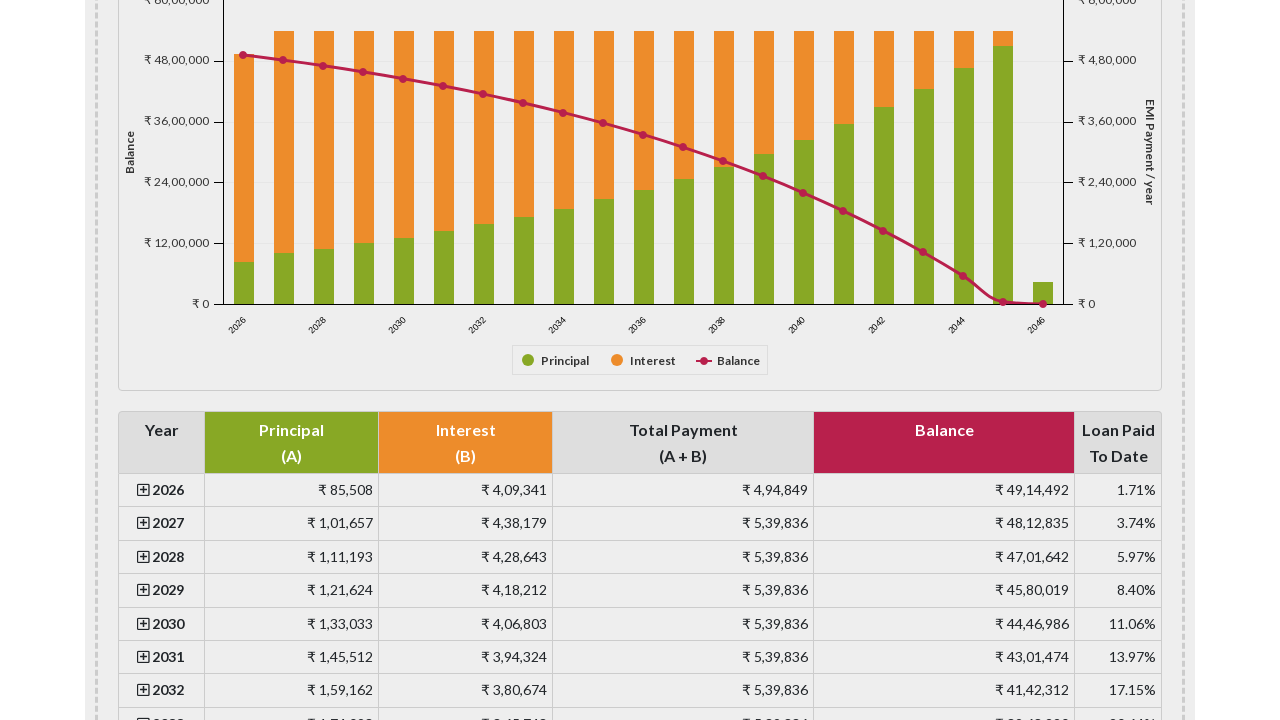

Waited 500ms for tooltip to display on data point 1
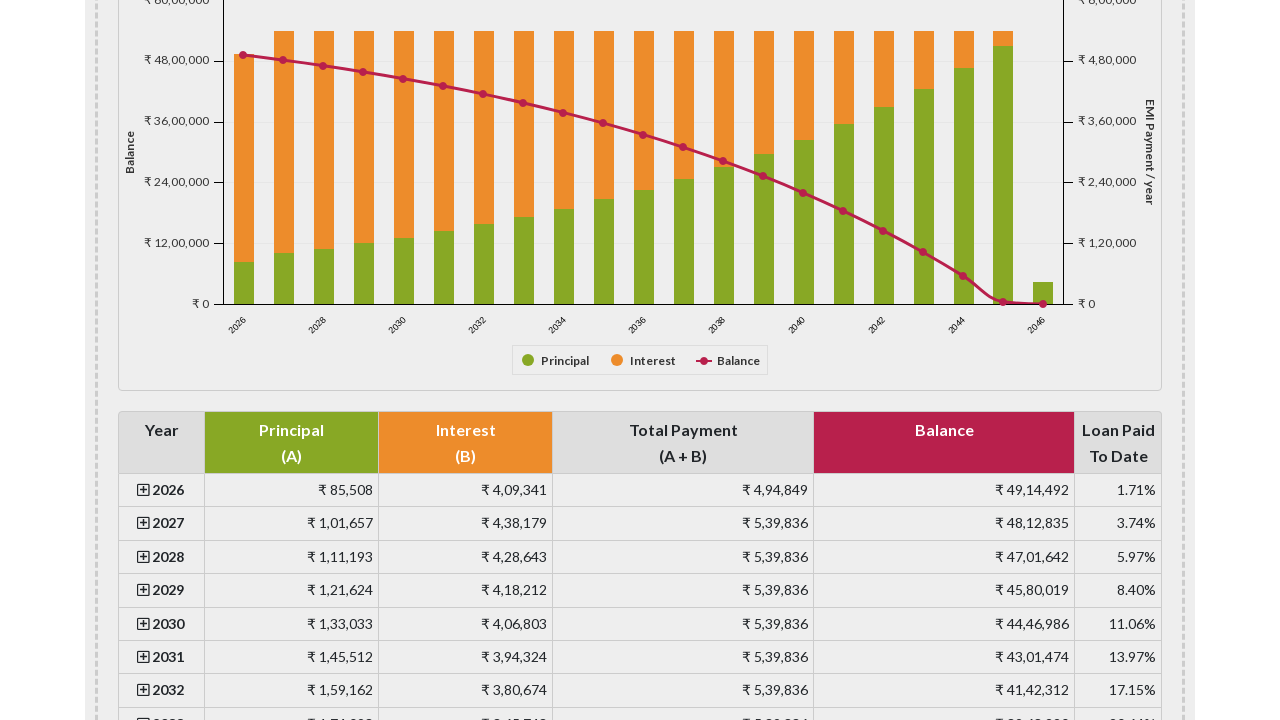

Hovered over chart data point 2 of 22 at (283, 60) on xpath=//*[@fill='#B8204C' and @class='highcharts-point'] >> nth=1
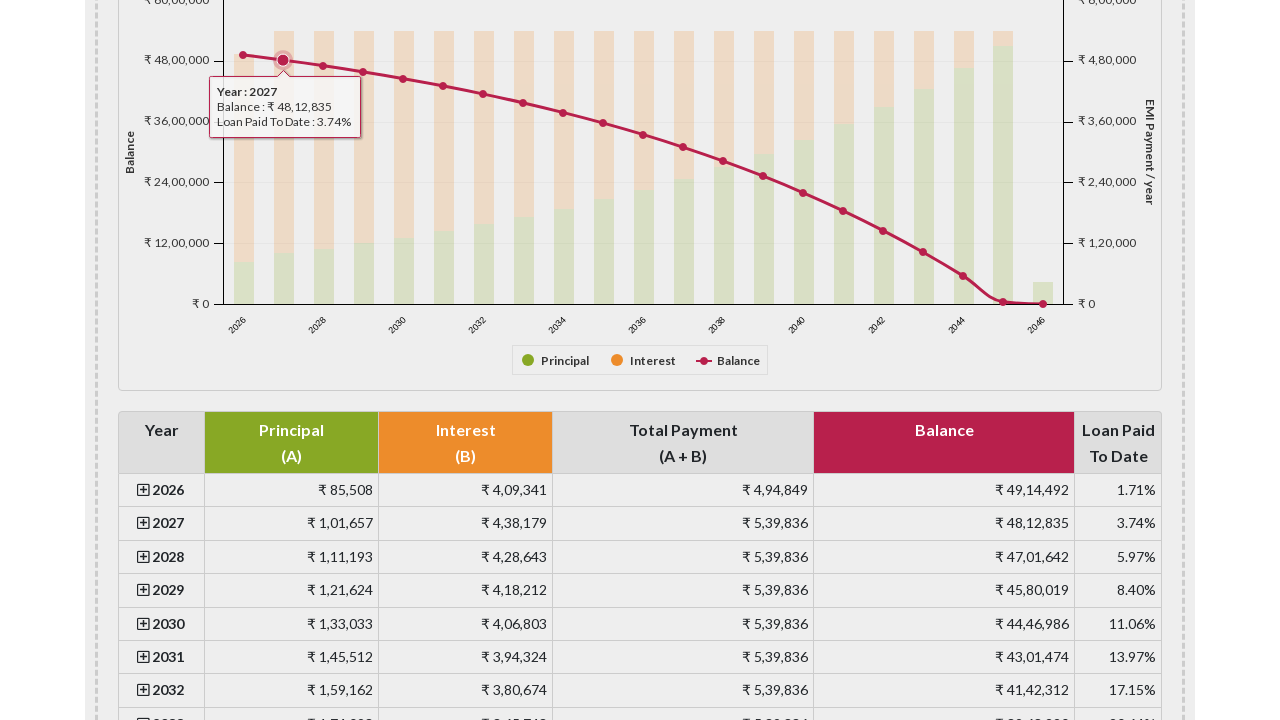

Waited 500ms for tooltip to display on data point 2
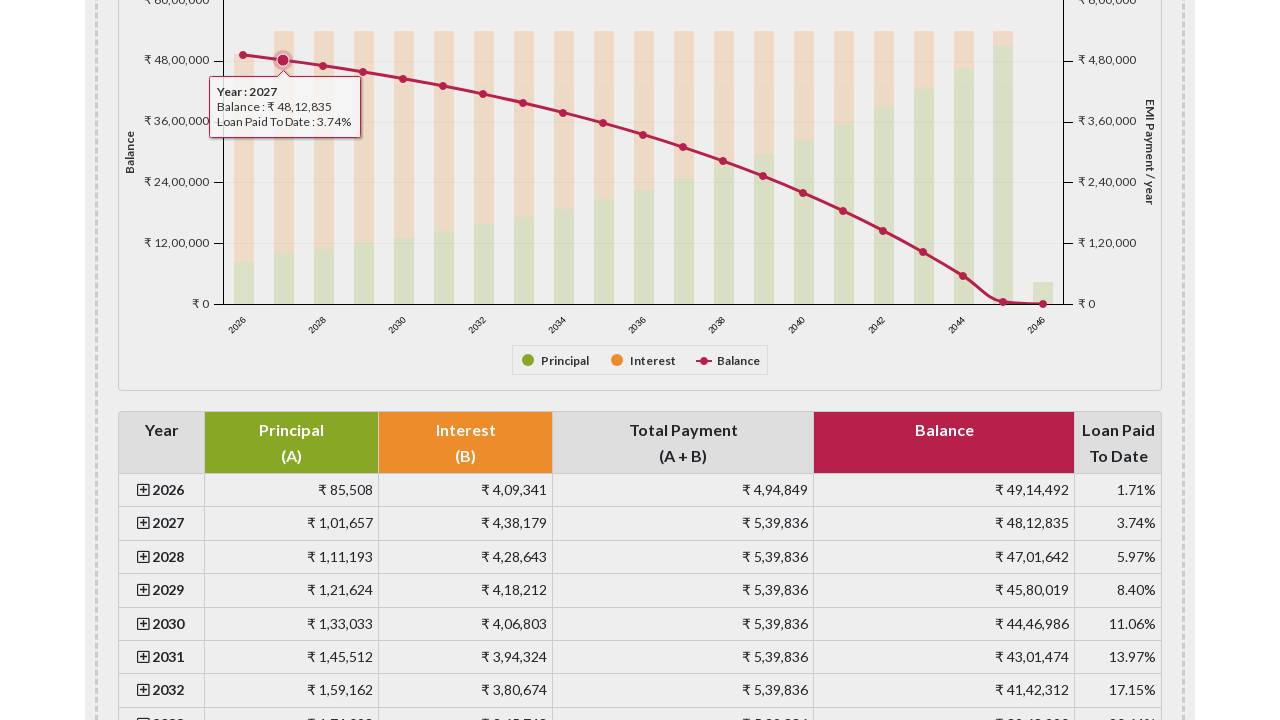

Hovered over chart data point 3 of 22 at (363, 72) on xpath=//*[@fill='#B8204C' and @class='highcharts-point'] >> nth=2
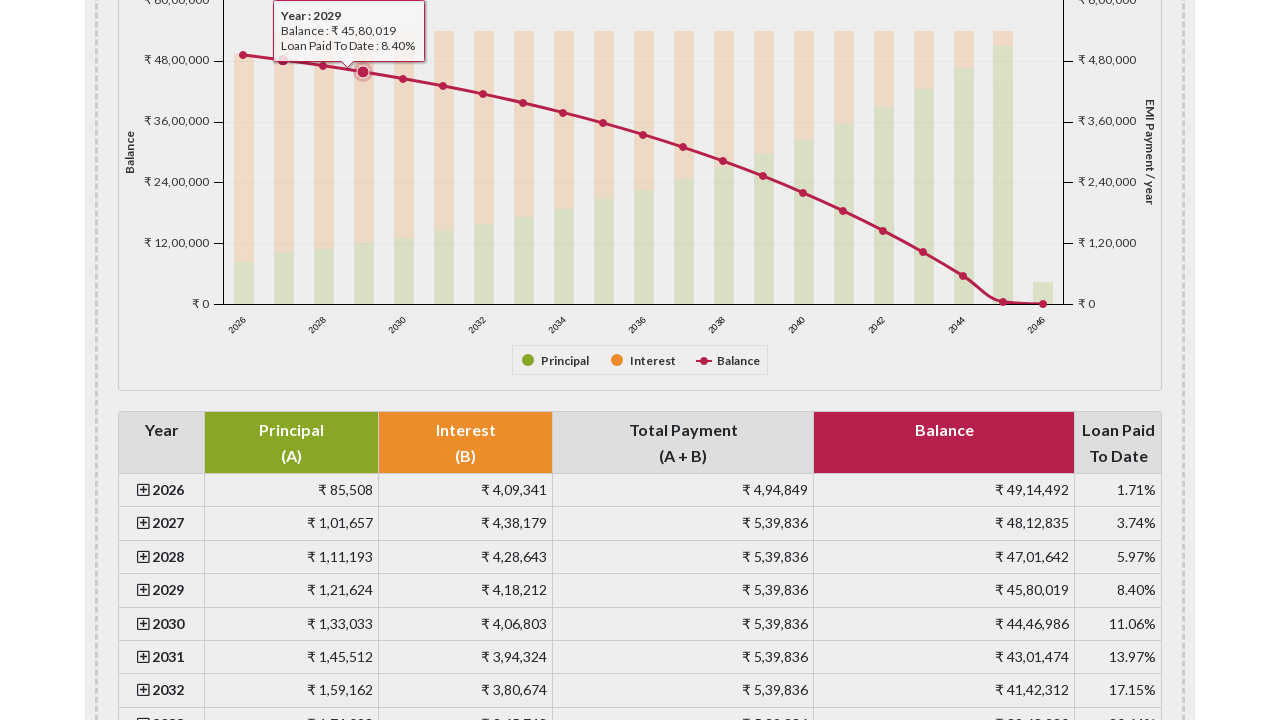

Waited 500ms for tooltip to display on data point 3
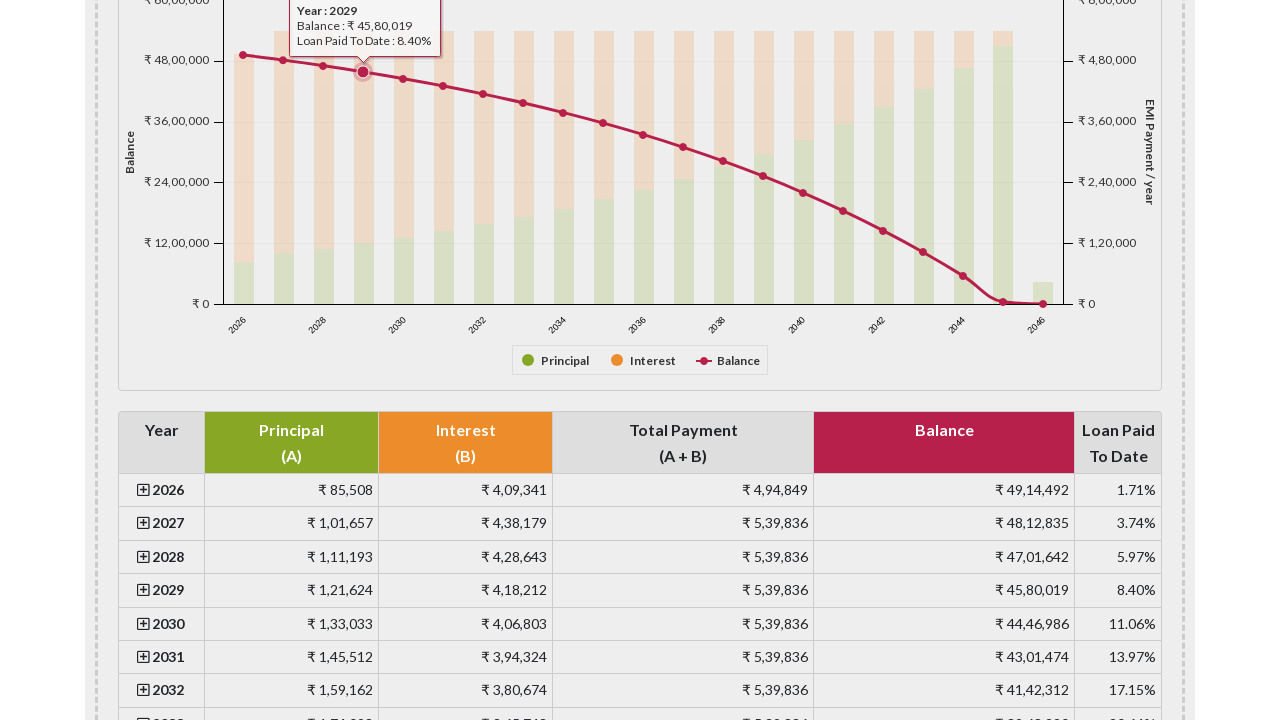

Hovered over chart data point 4 of 22 at (403, 79) on xpath=//*[@fill='#B8204C' and @class='highcharts-point'] >> nth=3
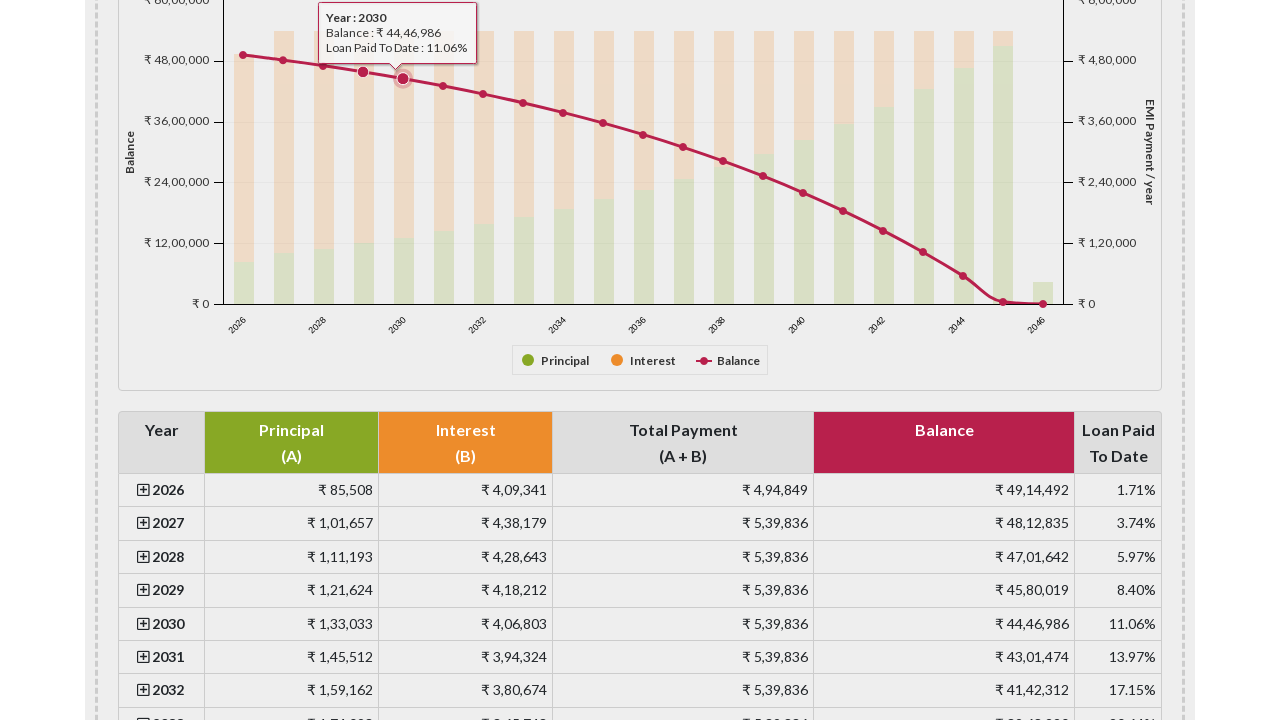

Waited 500ms for tooltip to display on data point 4
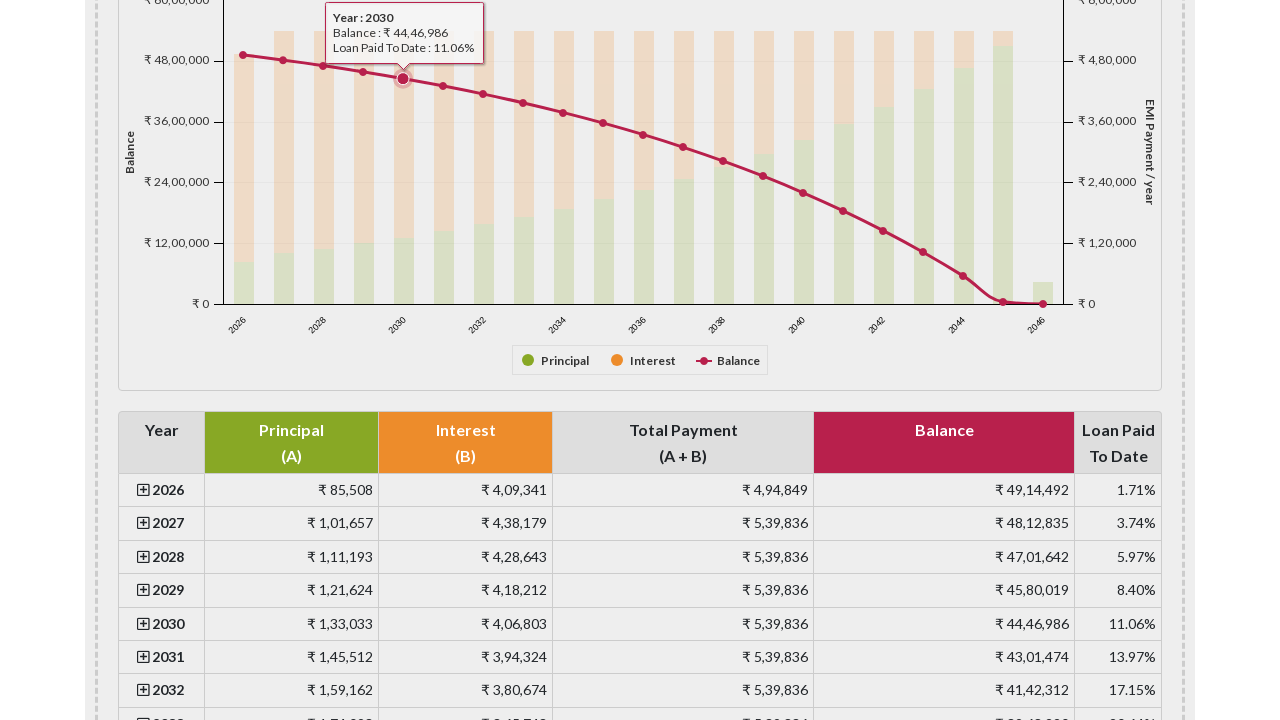

Hovered over chart data point 5 of 22 at (443, 86) on xpath=//*[@fill='#B8204C' and @class='highcharts-point'] >> nth=4
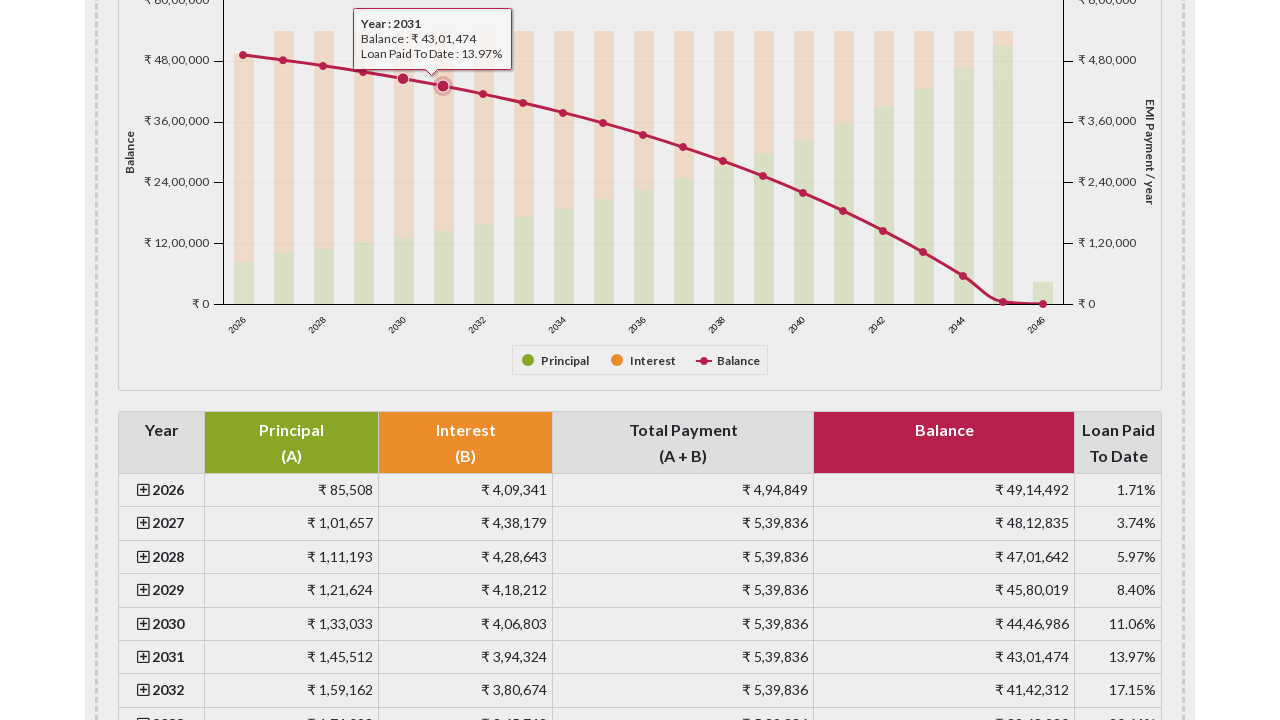

Waited 500ms for tooltip to display on data point 5
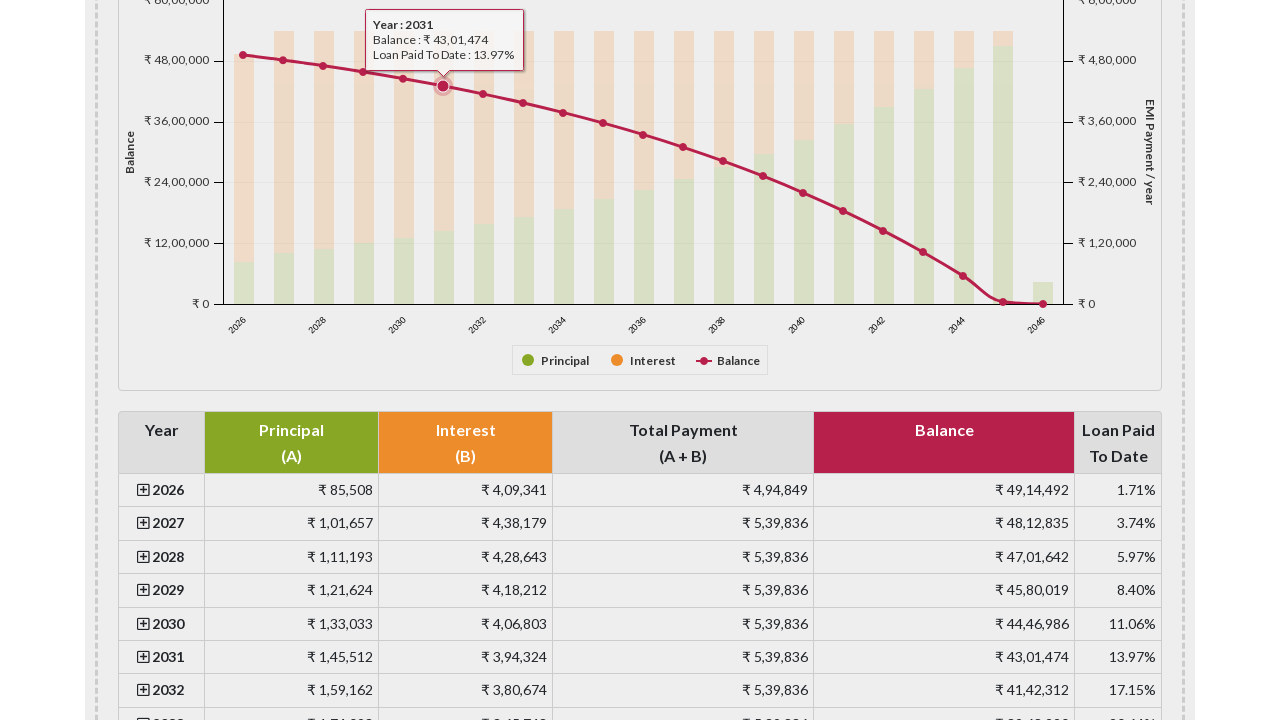

Hovered over chart data point 6 of 22 at (483, 94) on xpath=//*[@fill='#B8204C' and @class='highcharts-point'] >> nth=5
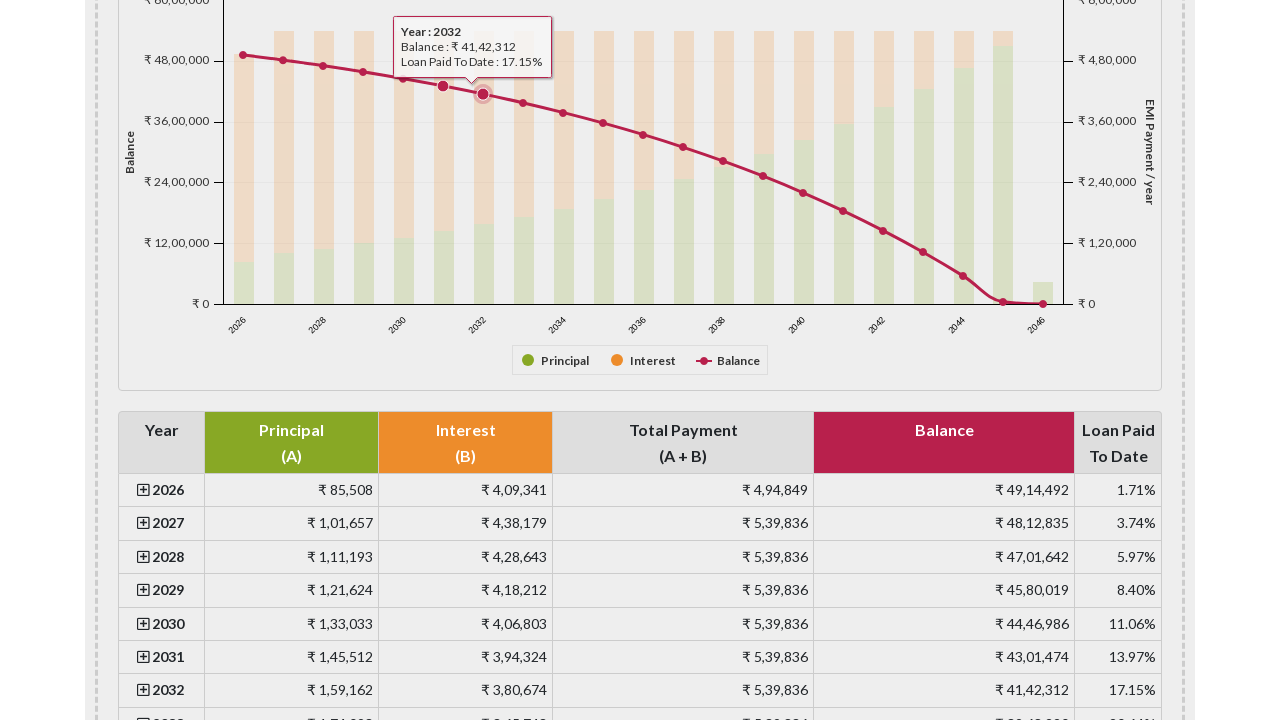

Waited 500ms for tooltip to display on data point 6
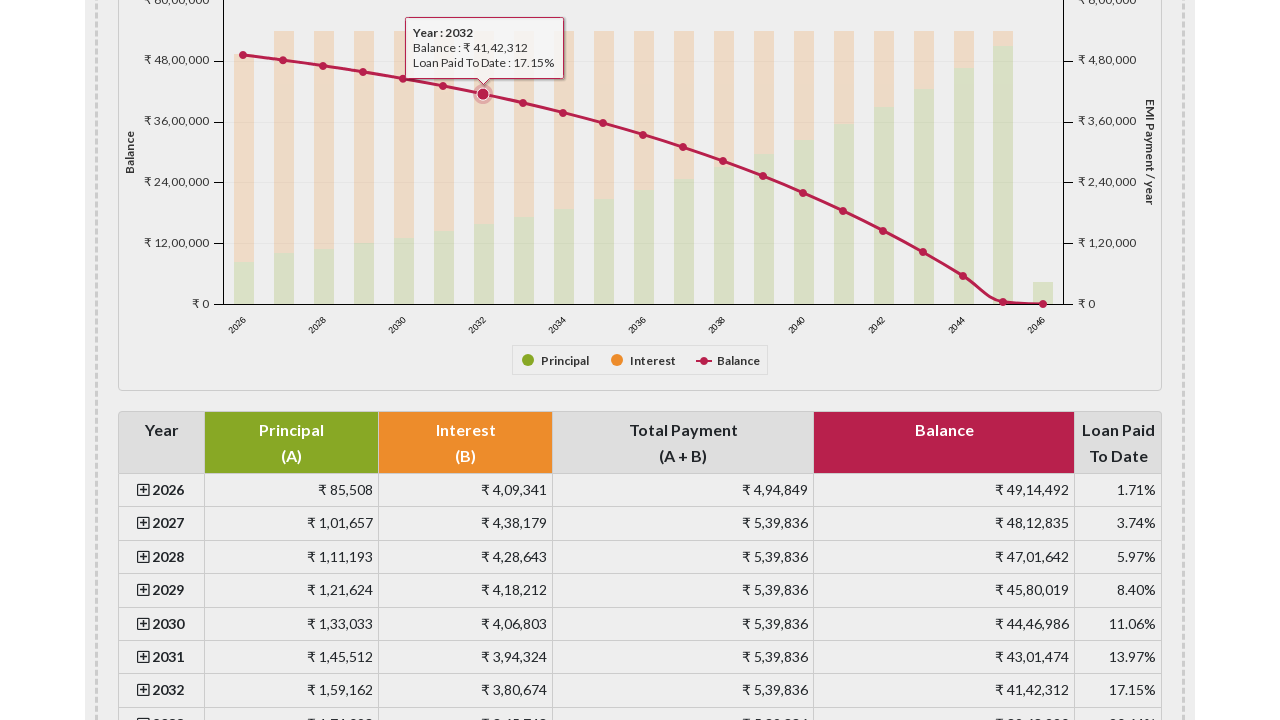

Hovered over chart data point 7 of 22 at (523, 103) on xpath=//*[@fill='#B8204C' and @class='highcharts-point'] >> nth=6
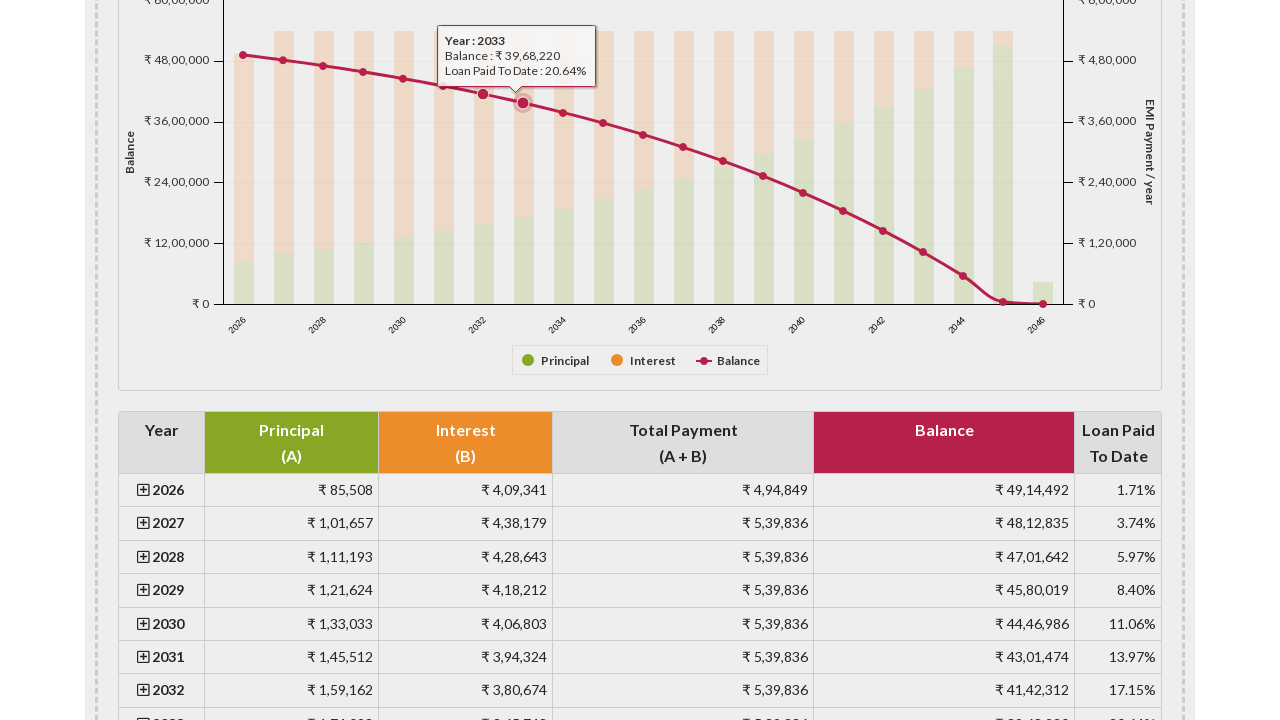

Waited 500ms for tooltip to display on data point 7
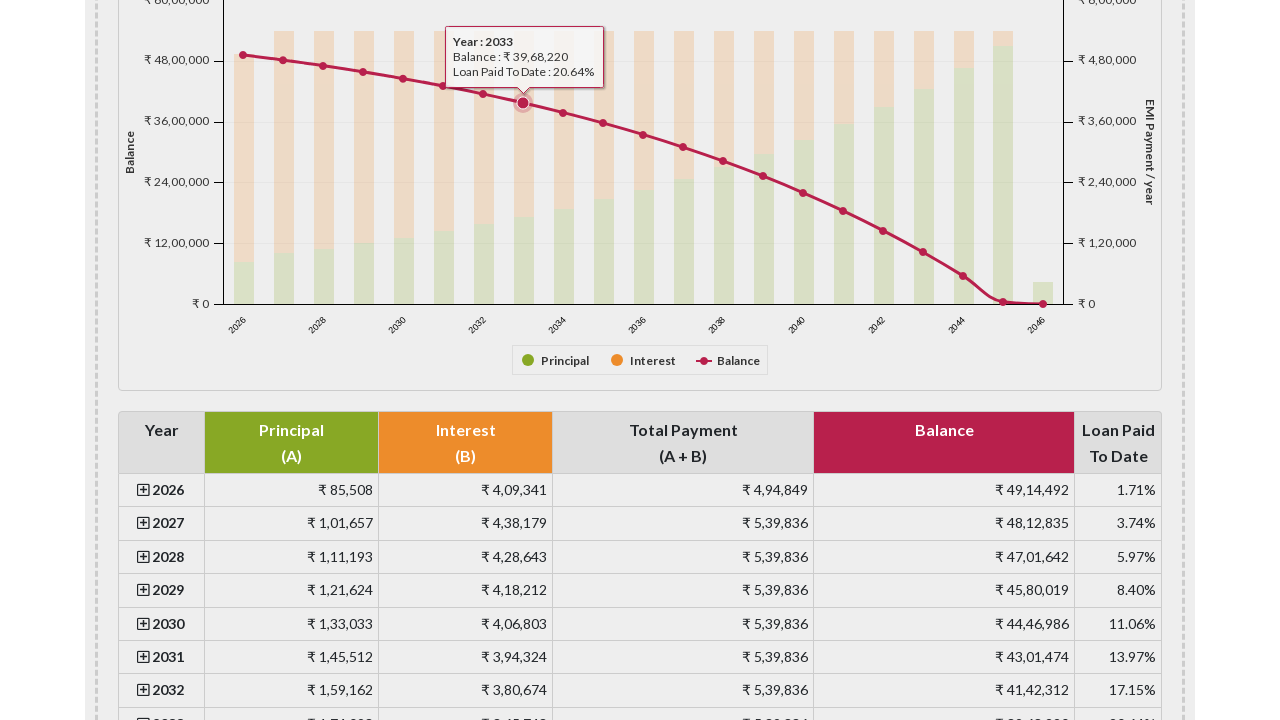

Hovered over chart data point 8 of 22 at (563, 113) on xpath=//*[@fill='#B8204C' and @class='highcharts-point'] >> nth=7
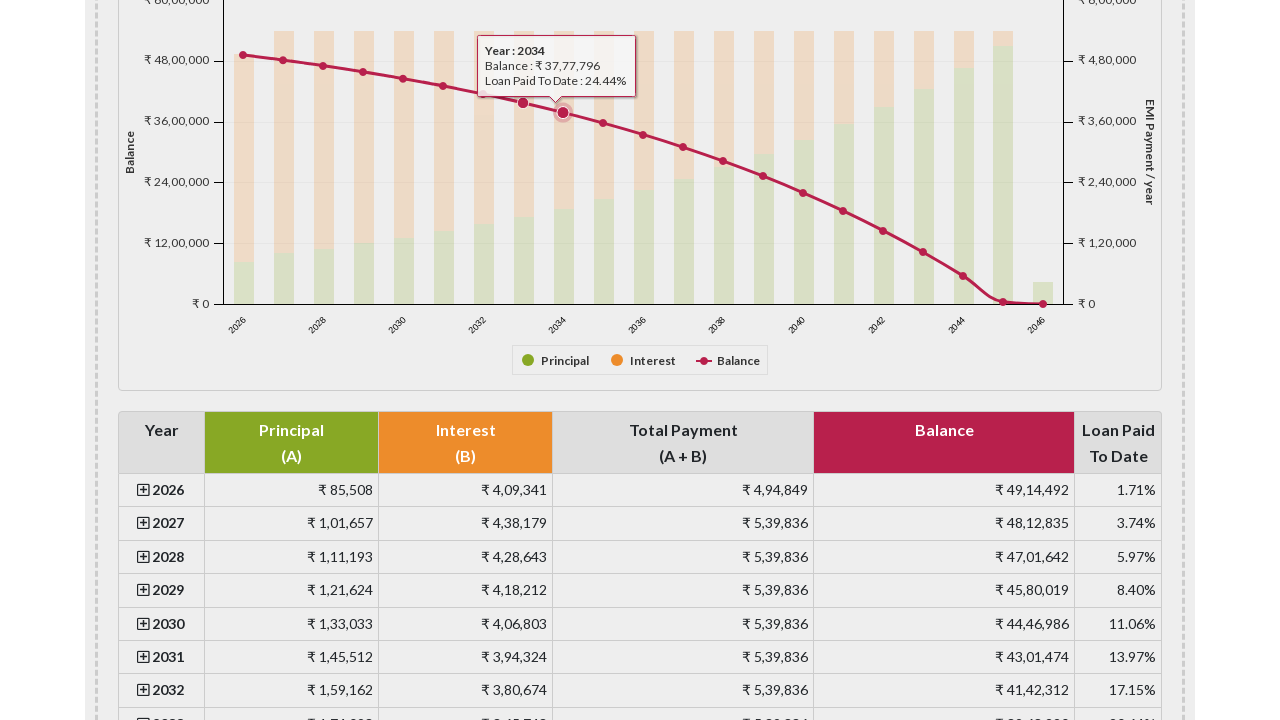

Waited 500ms for tooltip to display on data point 8
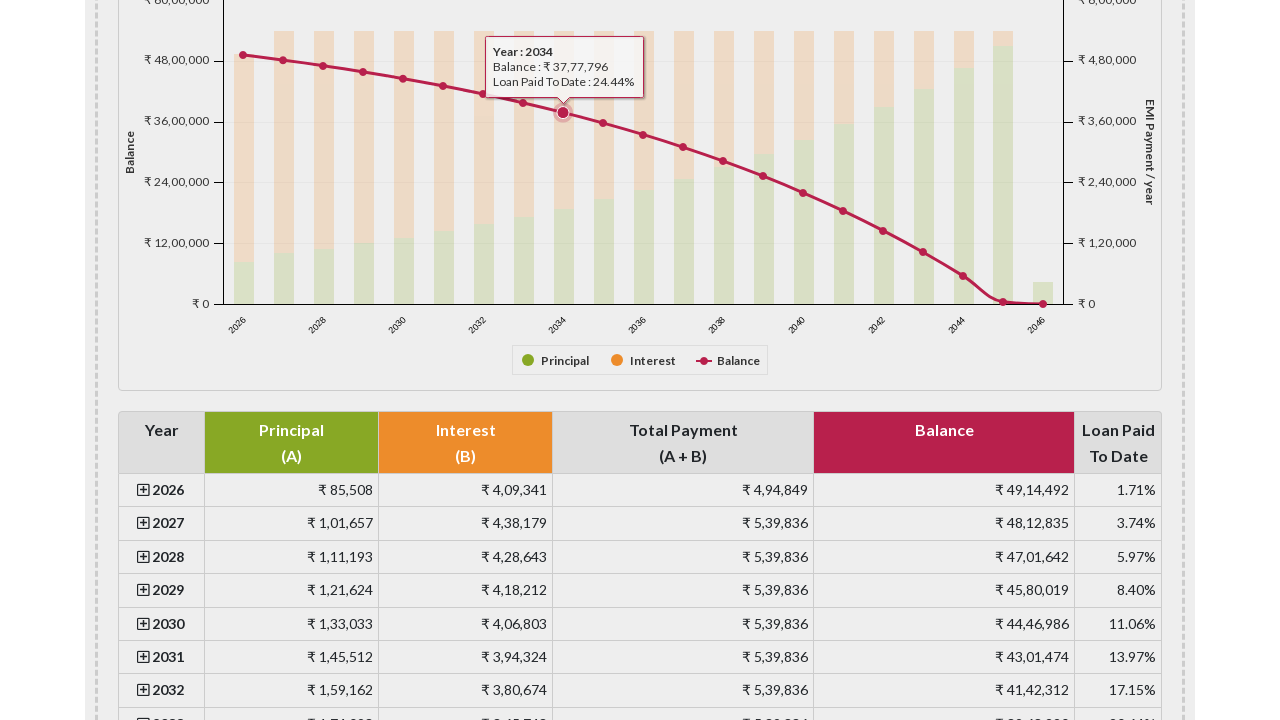

Hovered over chart data point 9 of 22 at (603, 123) on xpath=//*[@fill='#B8204C' and @class='highcharts-point'] >> nth=8
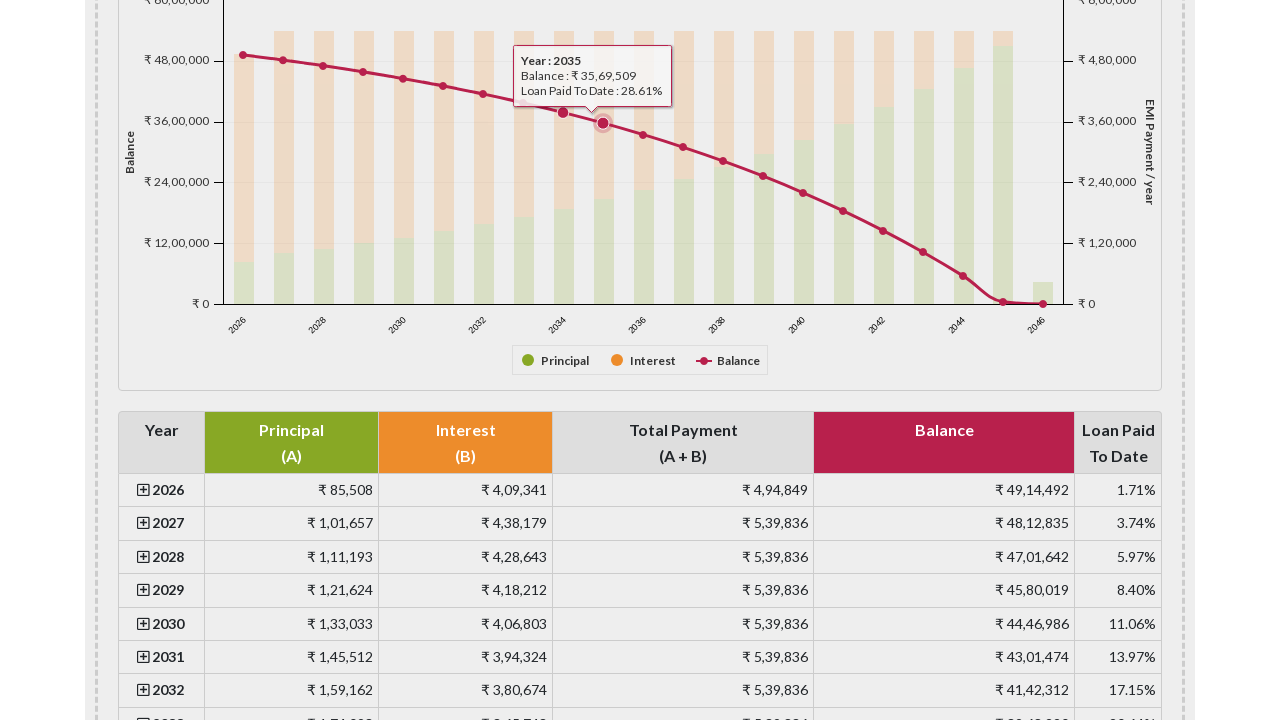

Waited 500ms for tooltip to display on data point 9
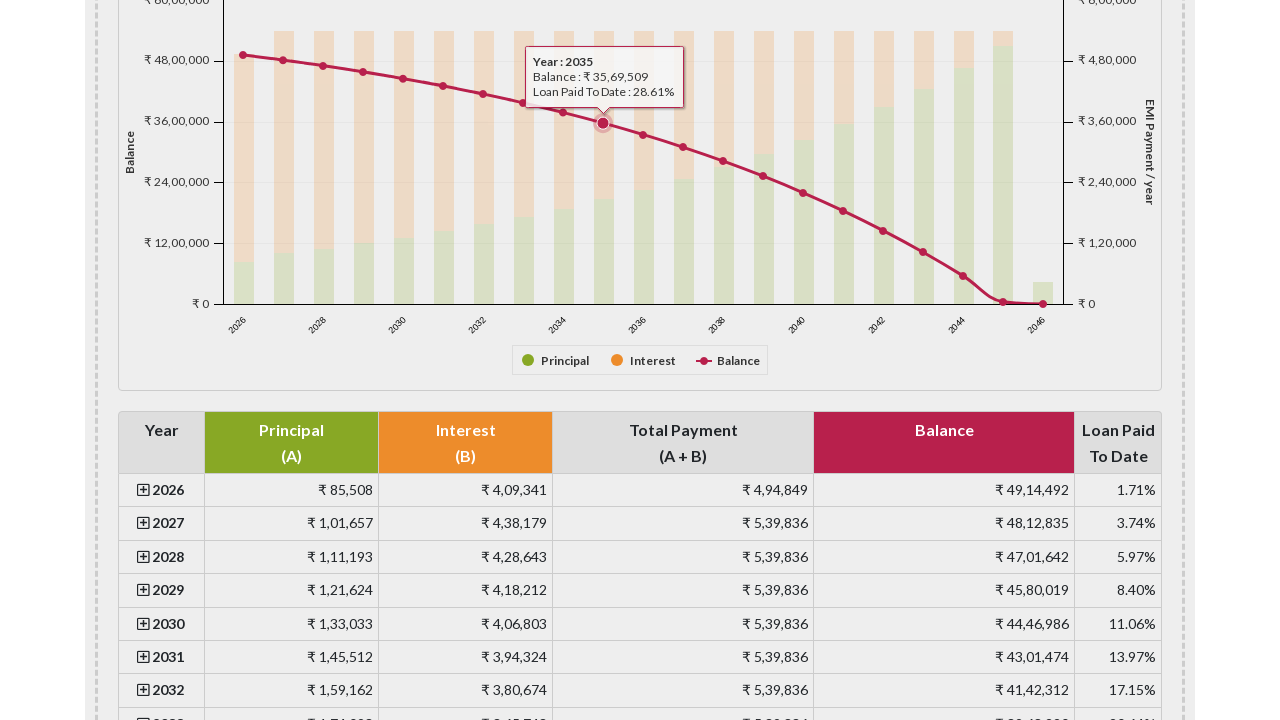

Hovered over chart data point 10 of 22 at (643, 135) on xpath=//*[@fill='#B8204C' and @class='highcharts-point'] >> nth=9
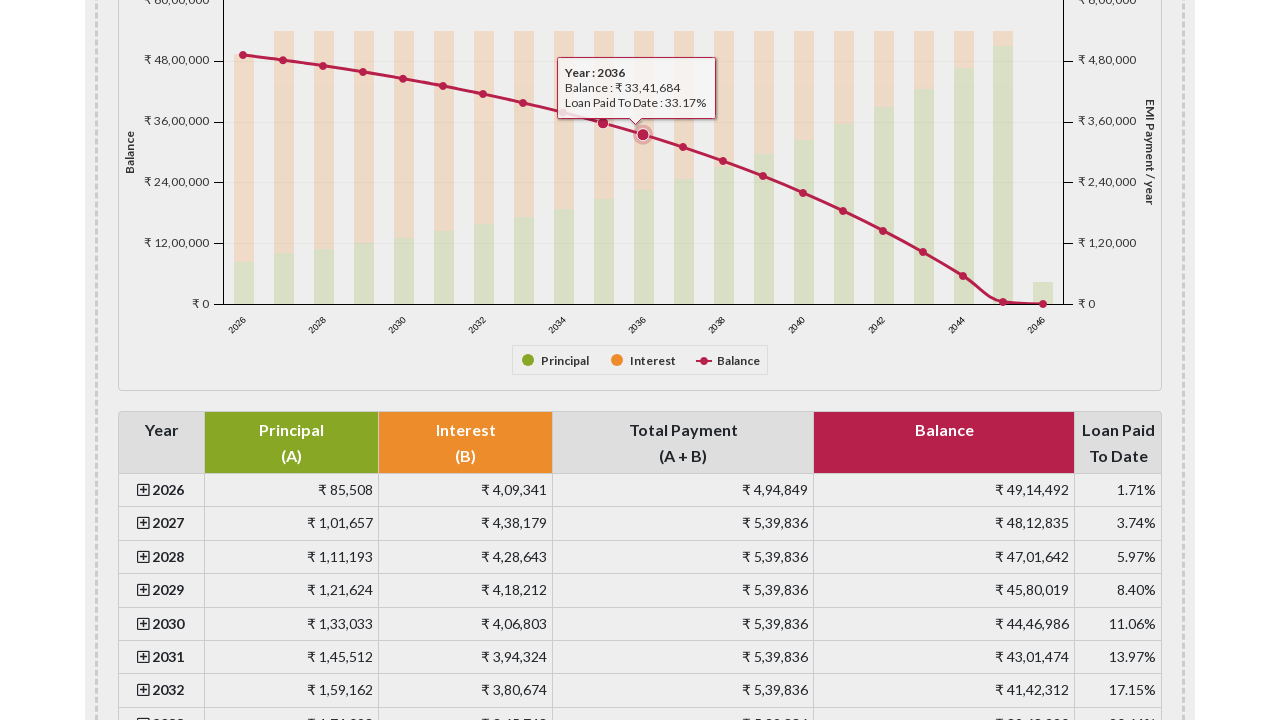

Waited 500ms for tooltip to display on data point 10
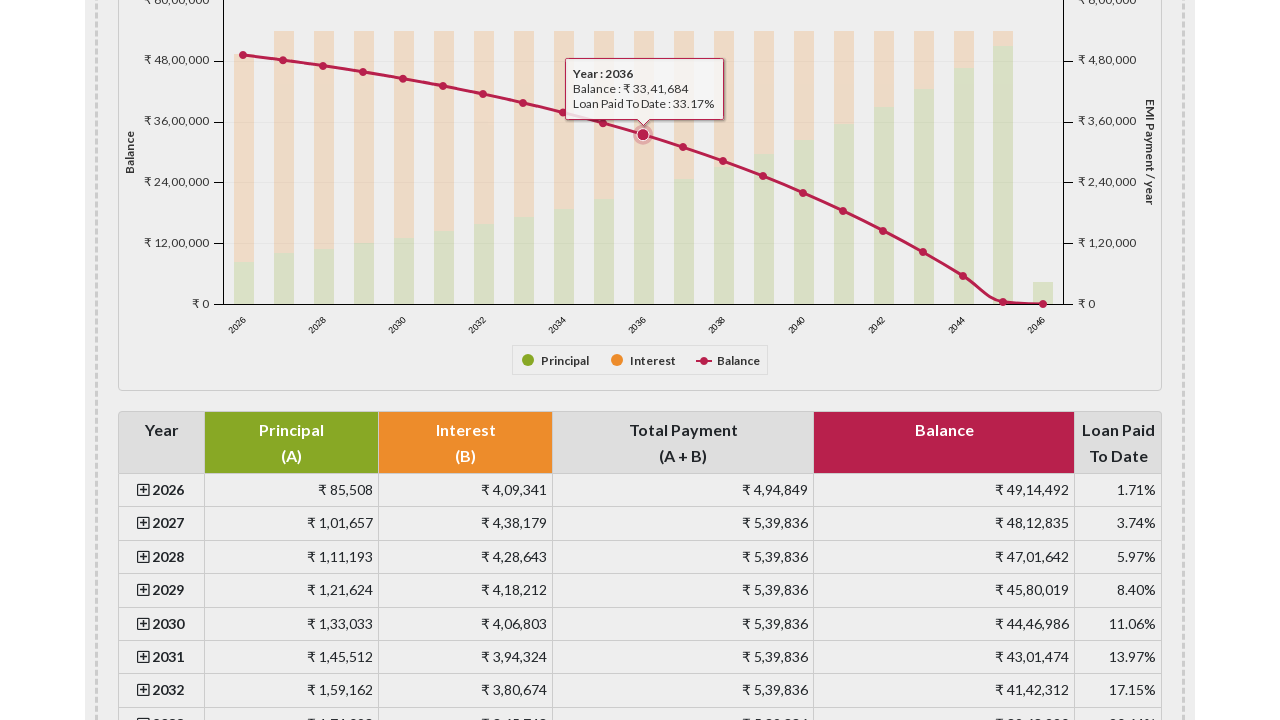

Hovered over chart data point 11 of 22 at (683, 147) on xpath=//*[@fill='#B8204C' and @class='highcharts-point'] >> nth=10
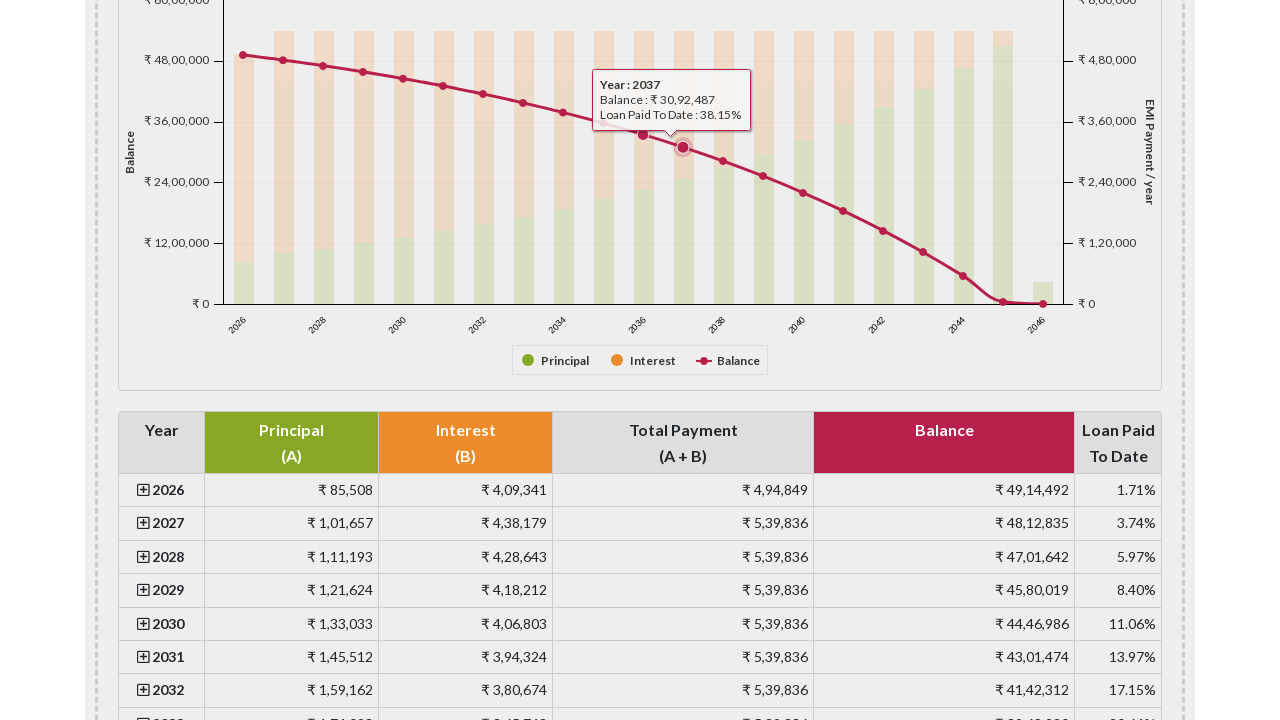

Waited 500ms for tooltip to display on data point 11
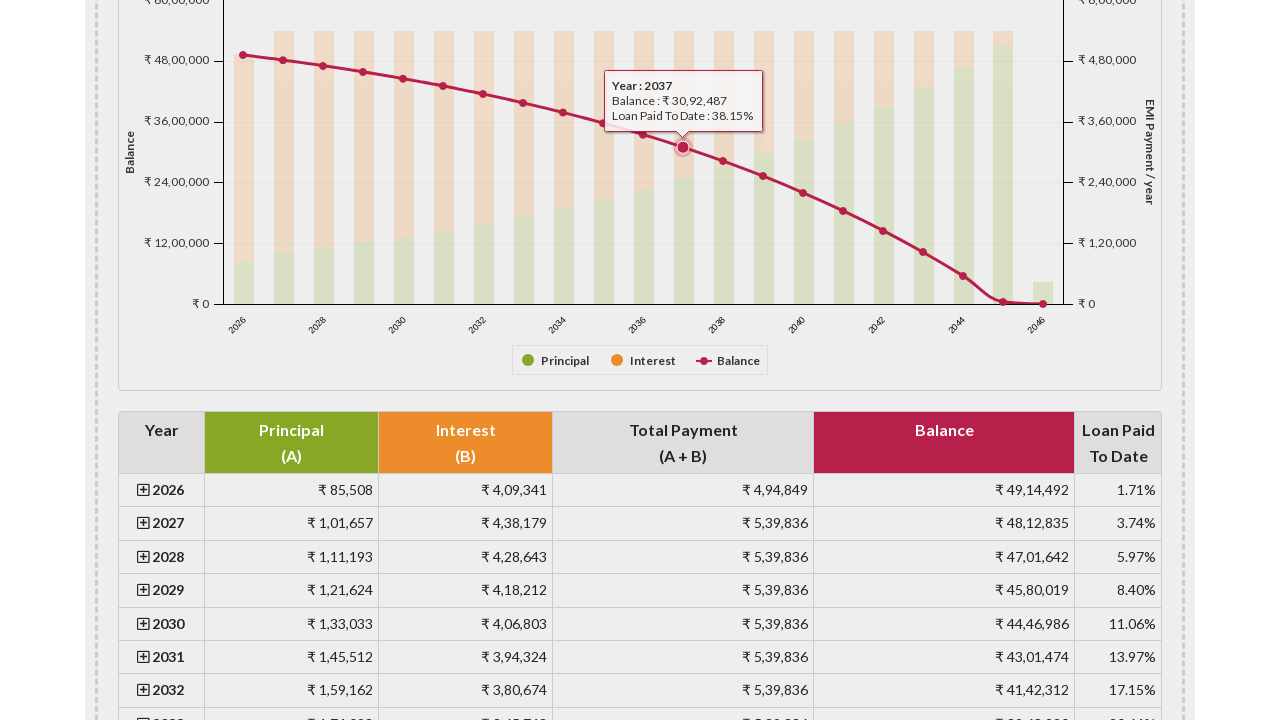

Hovered over chart data point 12 of 22 at (723, 161) on xpath=//*[@fill='#B8204C' and @class='highcharts-point'] >> nth=11
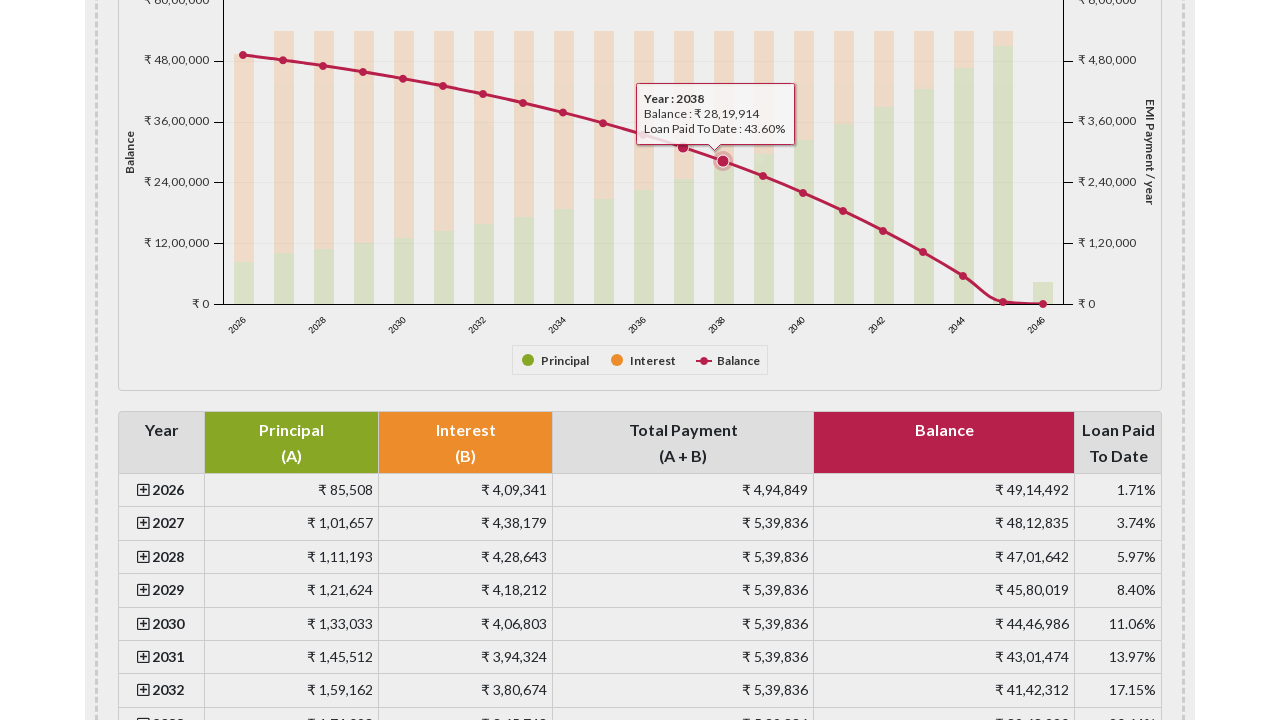

Waited 500ms for tooltip to display on data point 12
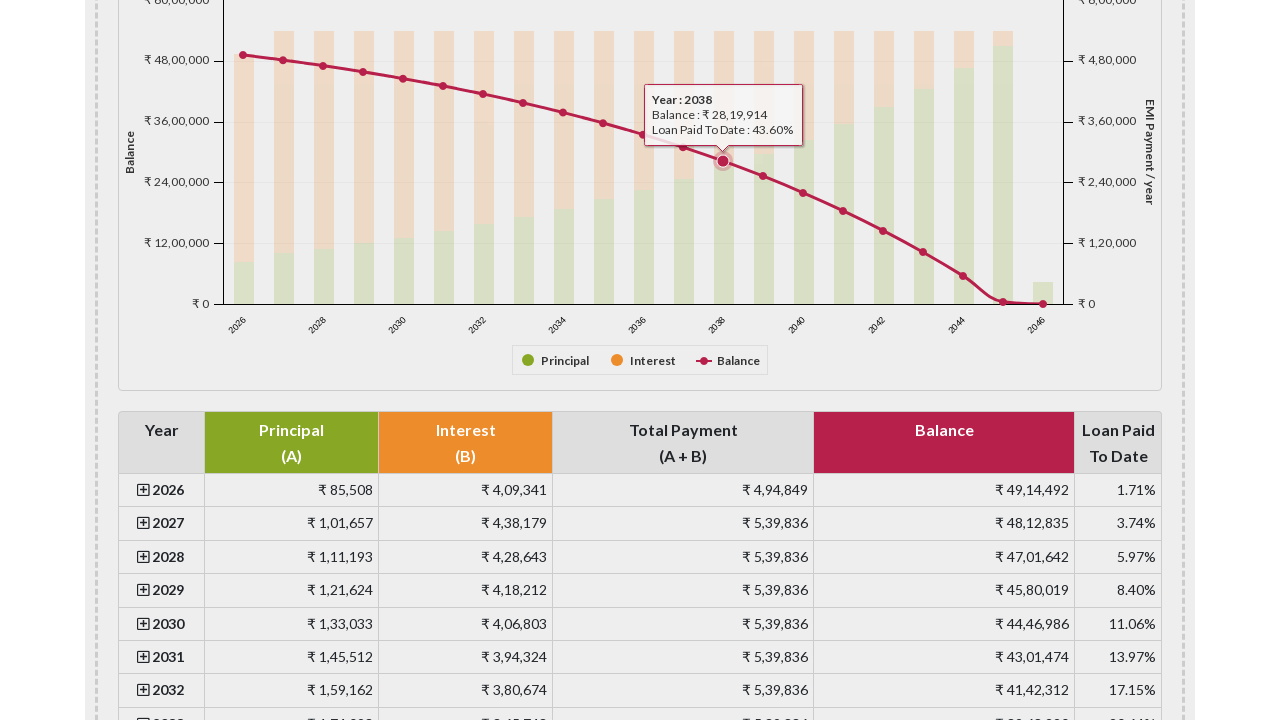

Hovered over chart data point 13 of 22 at (763, 176) on xpath=//*[@fill='#B8204C' and @class='highcharts-point'] >> nth=12
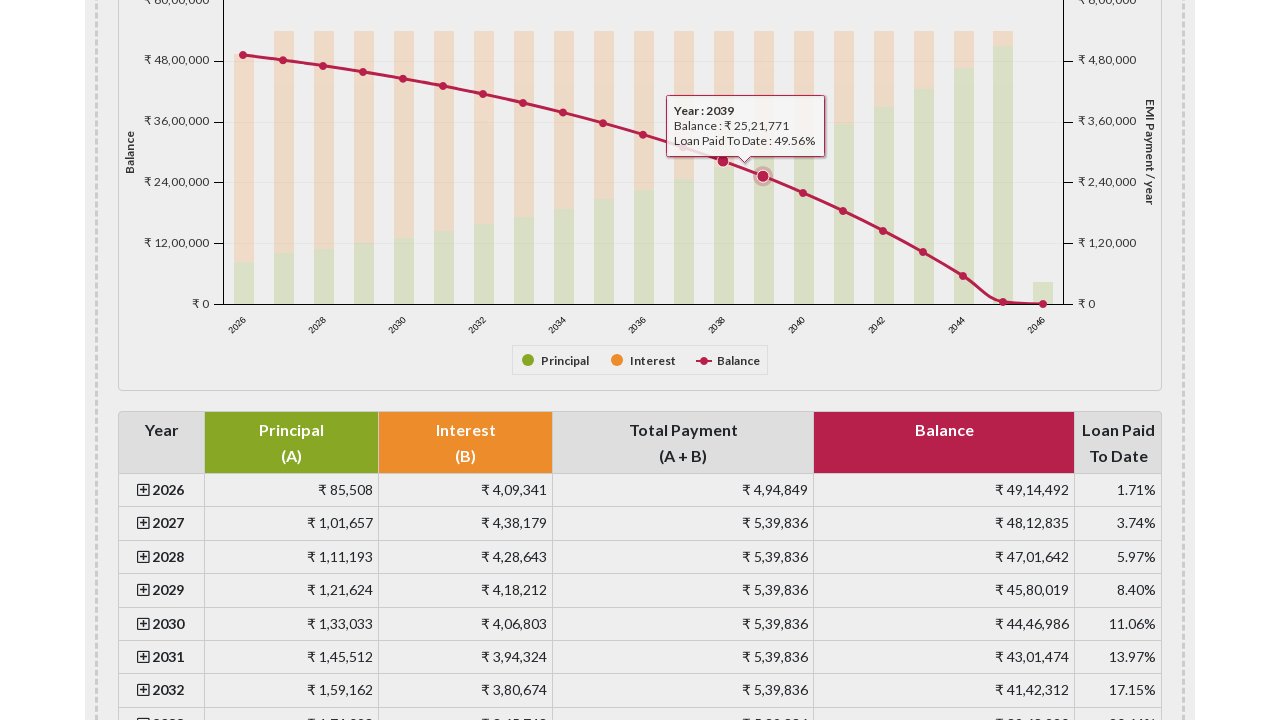

Waited 500ms for tooltip to display on data point 13
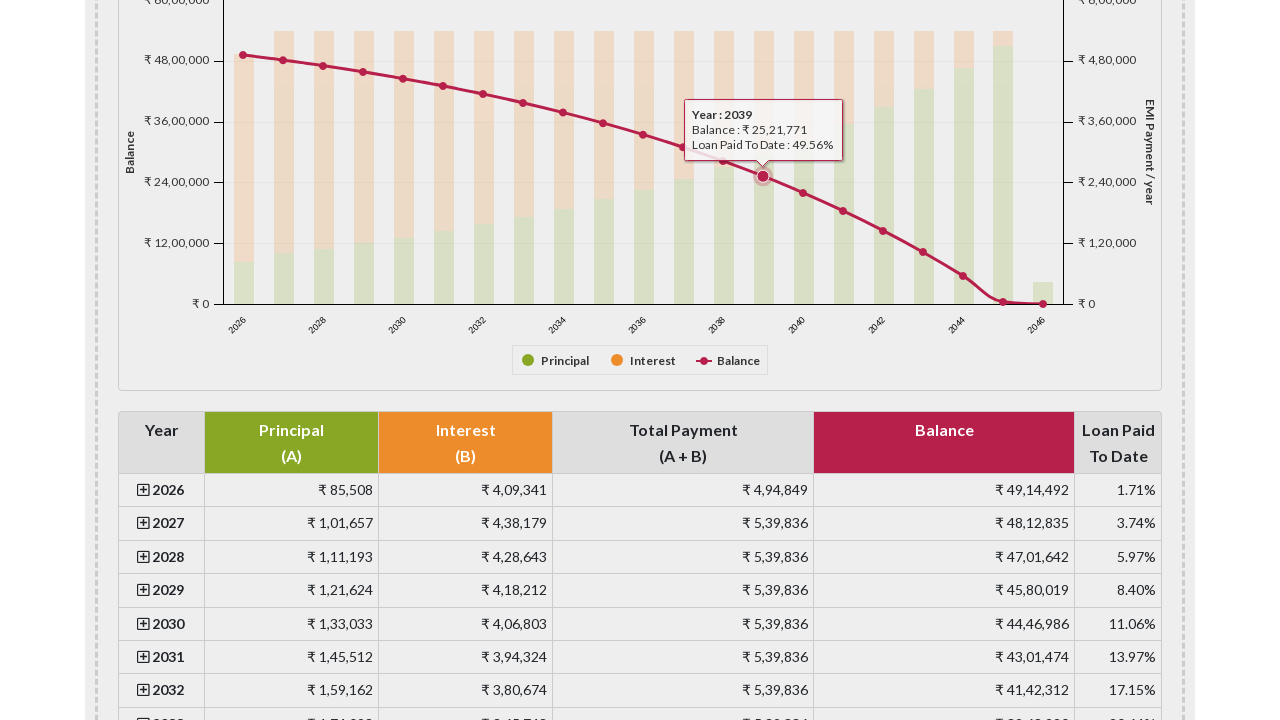

Hovered over chart data point 14 of 22 at (803, 193) on xpath=//*[@fill='#B8204C' and @class='highcharts-point'] >> nth=13
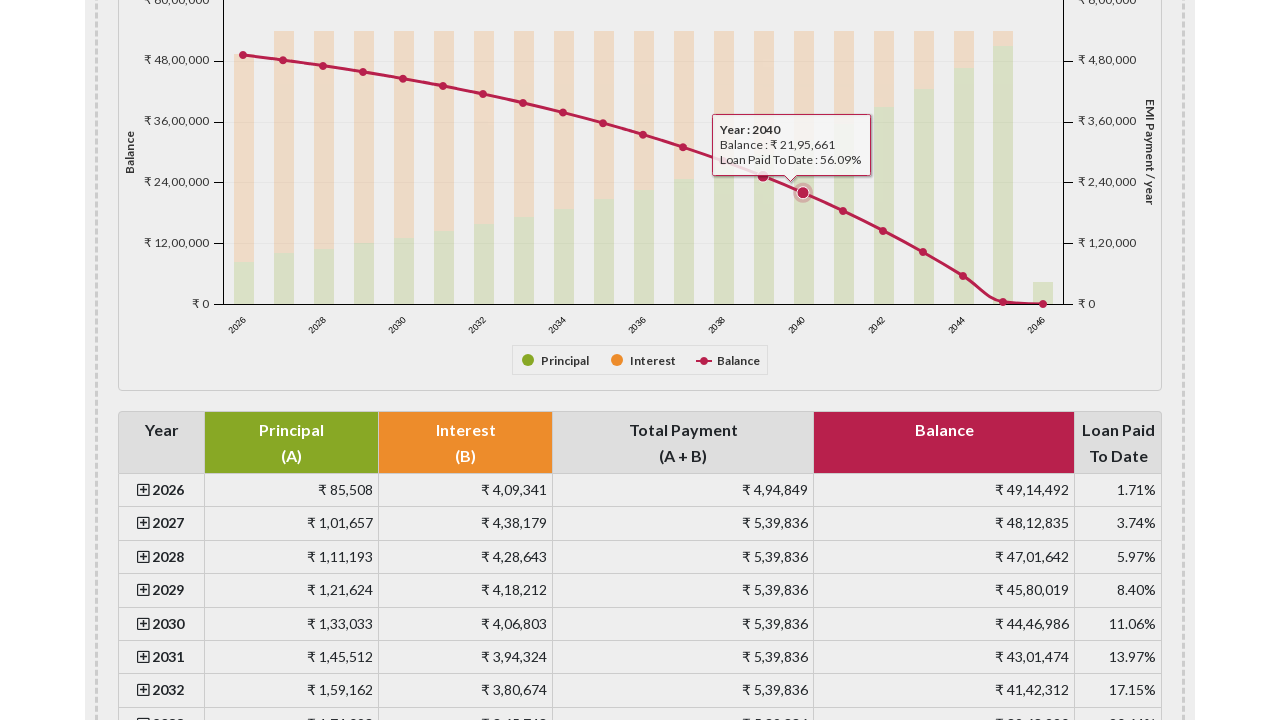

Waited 500ms for tooltip to display on data point 14
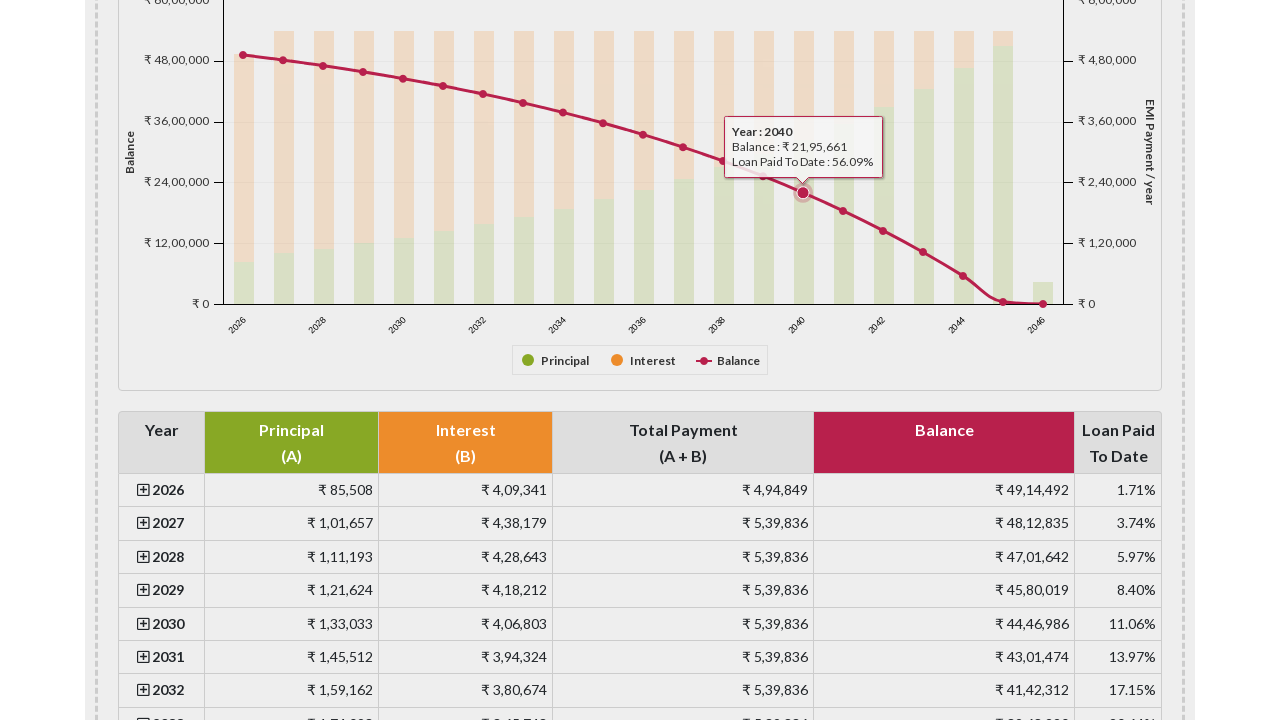

Hovered over chart data point 15 of 22 at (843, 211) on xpath=//*[@fill='#B8204C' and @class='highcharts-point'] >> nth=14
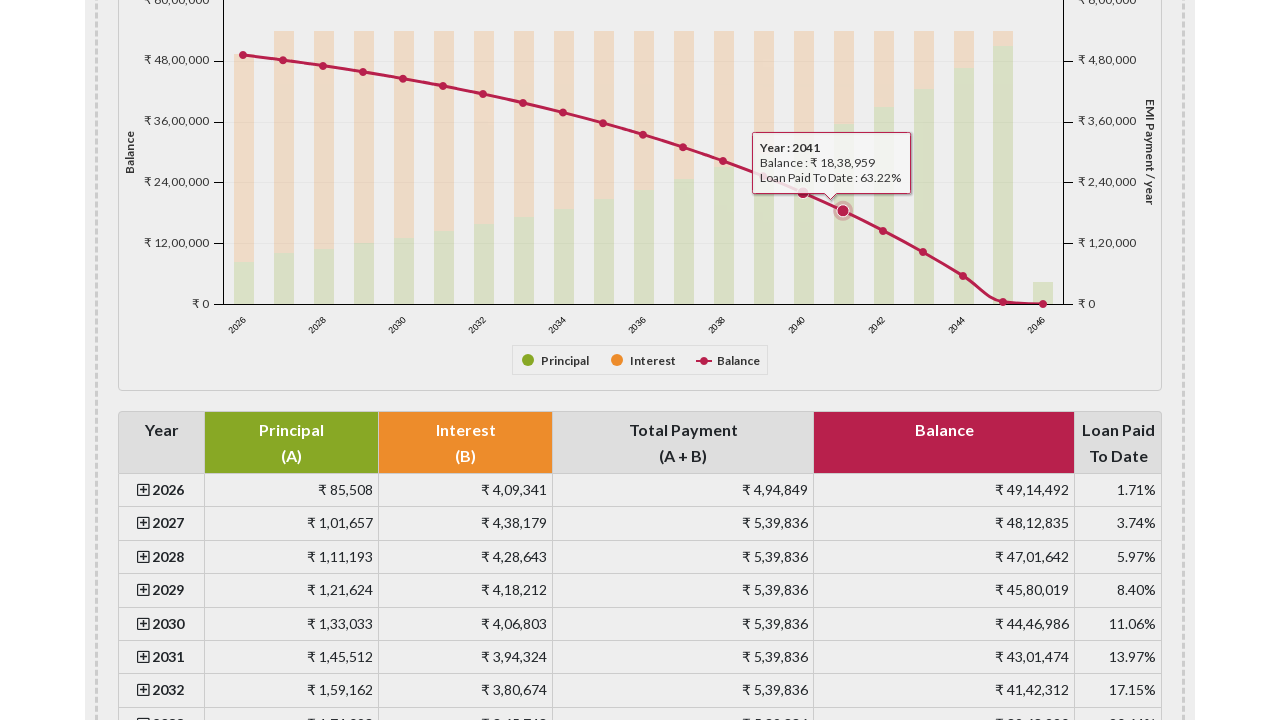

Waited 500ms for tooltip to display on data point 15
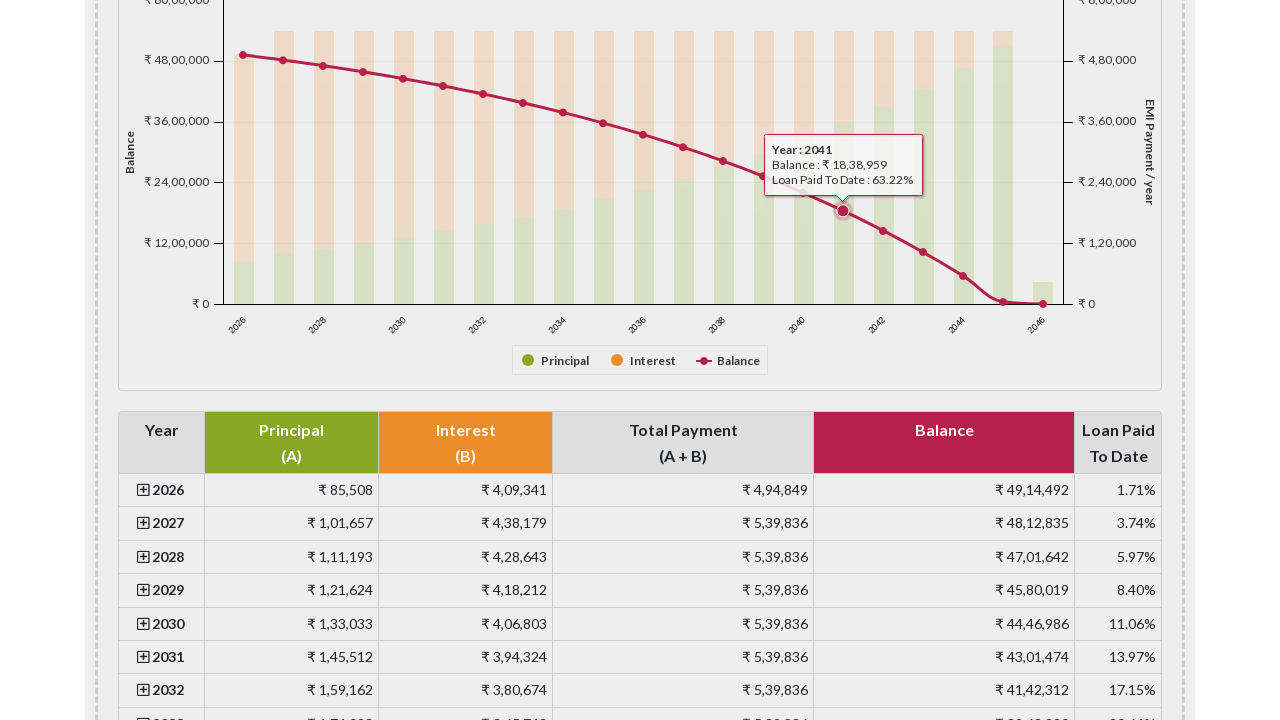

Hovered over chart data point 16 of 22 at (883, 231) on xpath=//*[@fill='#B8204C' and @class='highcharts-point'] >> nth=15
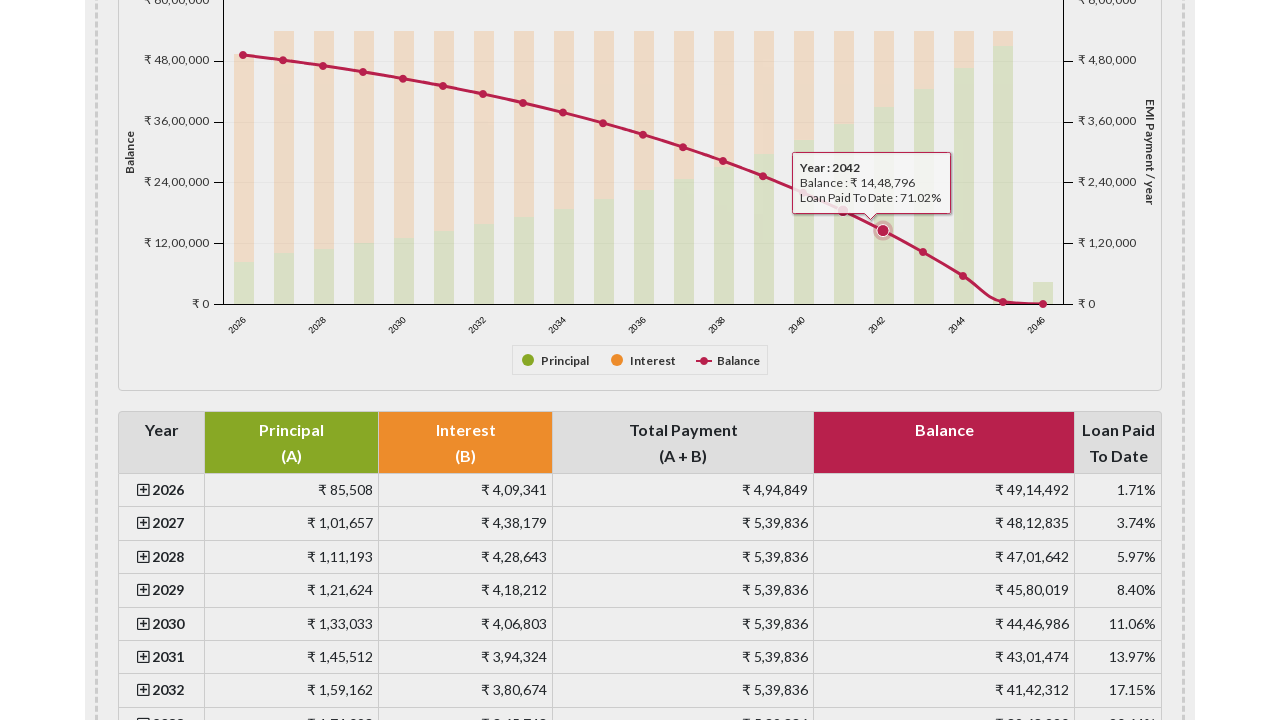

Waited 500ms for tooltip to display on data point 16
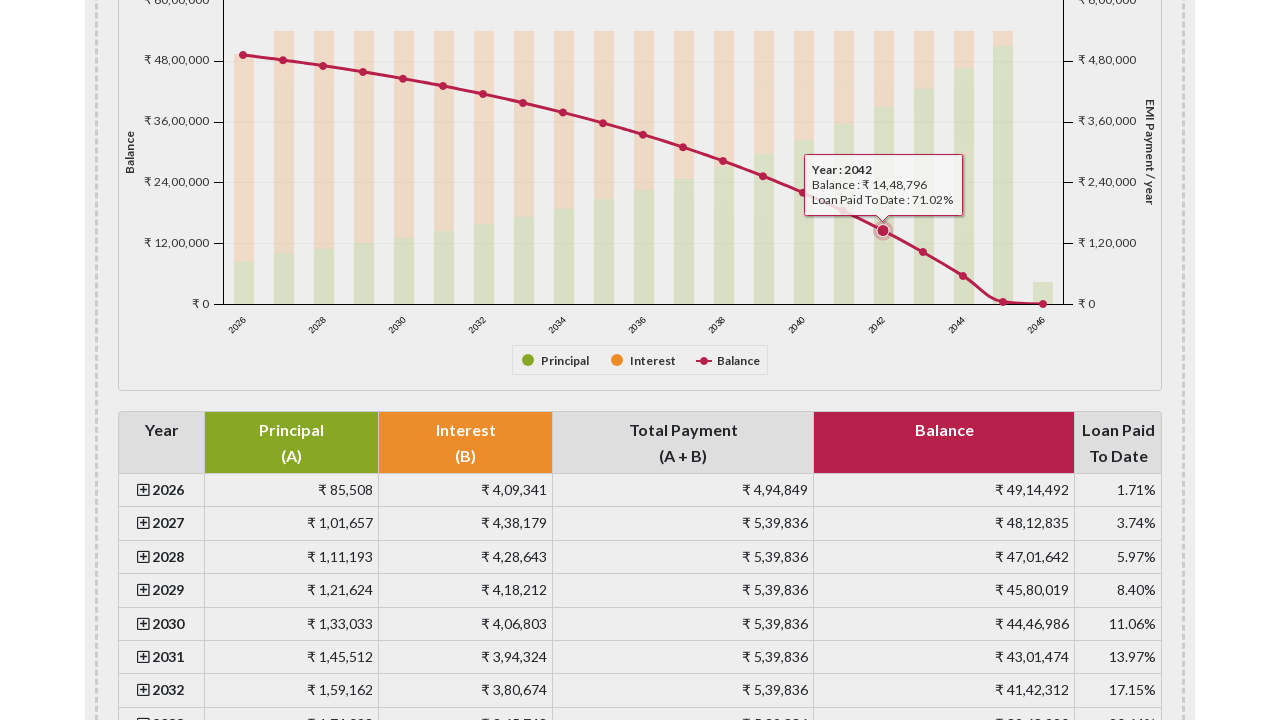

Hovered over chart data point 17 of 22 at (923, 252) on xpath=//*[@fill='#B8204C' and @class='highcharts-point'] >> nth=16
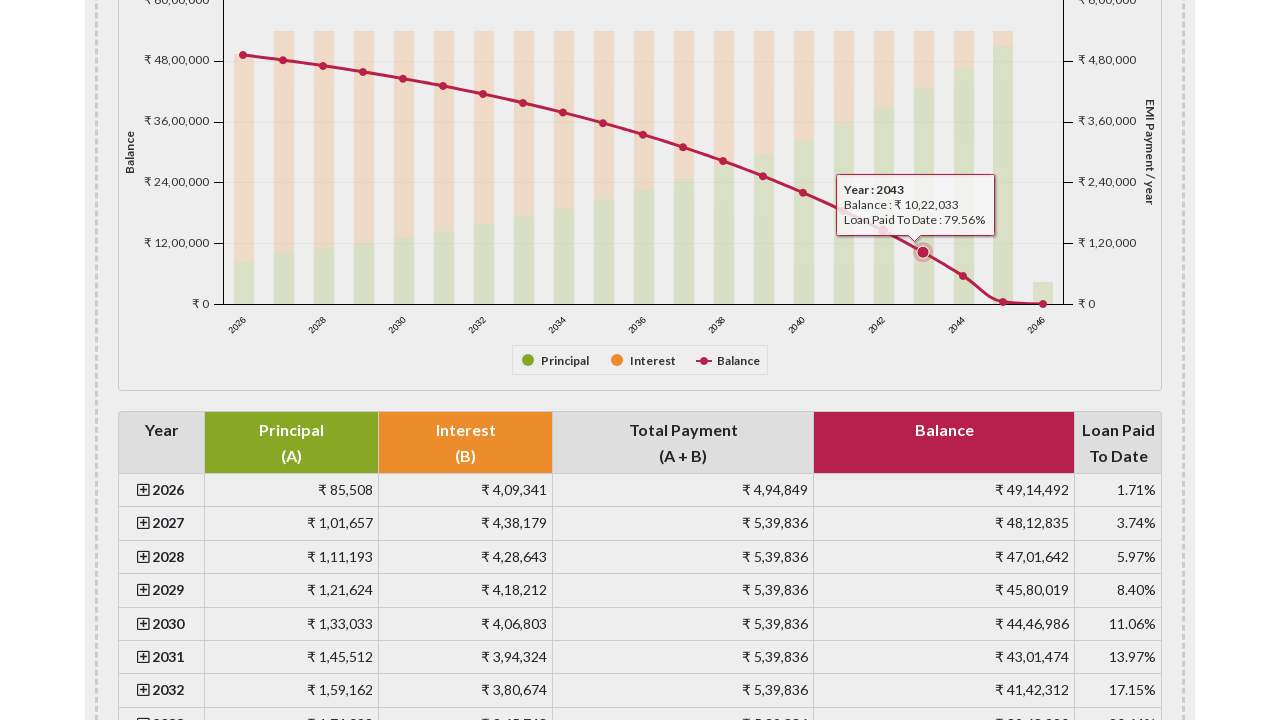

Waited 500ms for tooltip to display on data point 17
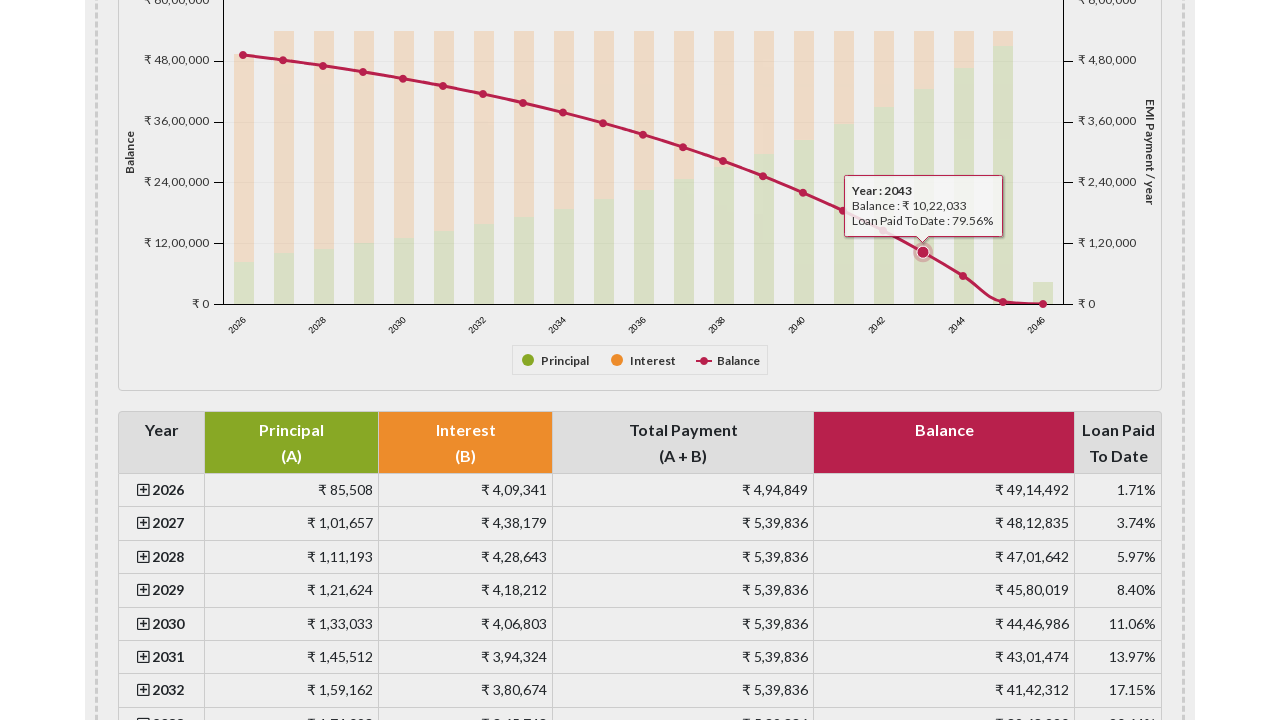

Hovered over chart data point 18 of 22 at (963, 276) on xpath=//*[@fill='#B8204C' and @class='highcharts-point'] >> nth=17
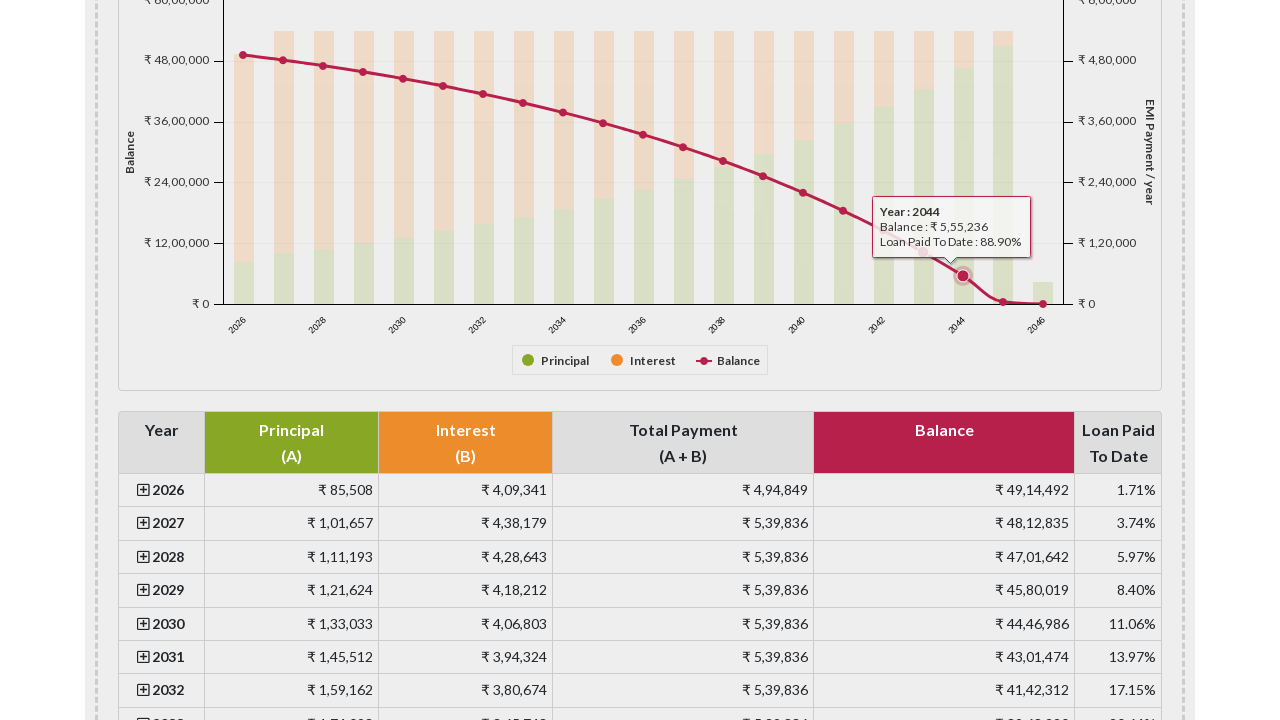

Waited 500ms for tooltip to display on data point 18
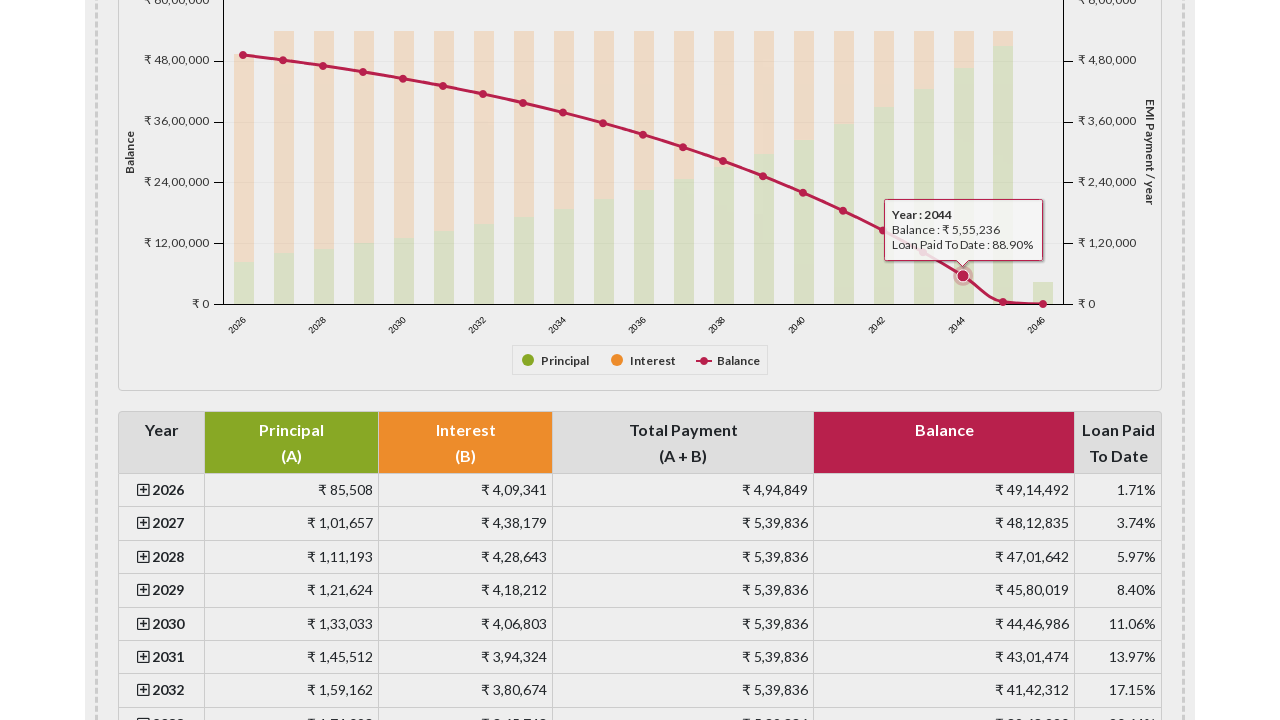

Hovered over chart data point 19 of 22 at (1003, 302) on xpath=//*[@fill='#B8204C' and @class='highcharts-point'] >> nth=18
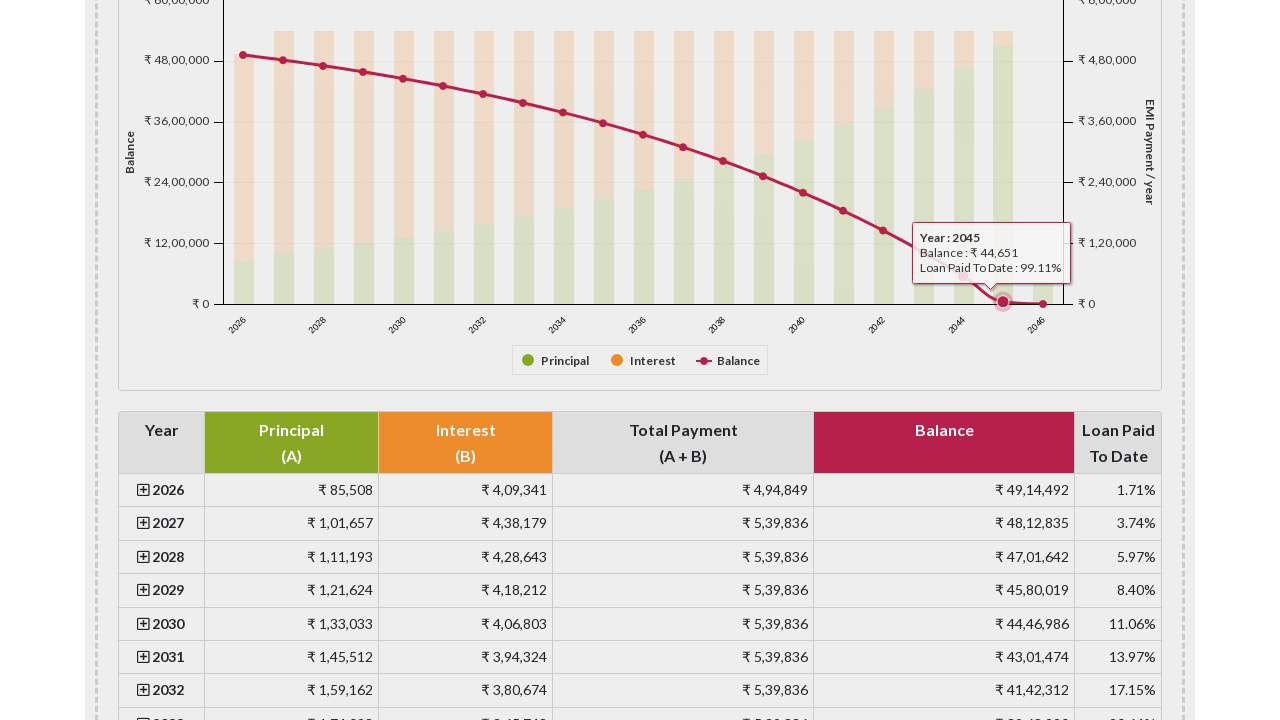

Waited 500ms for tooltip to display on data point 19
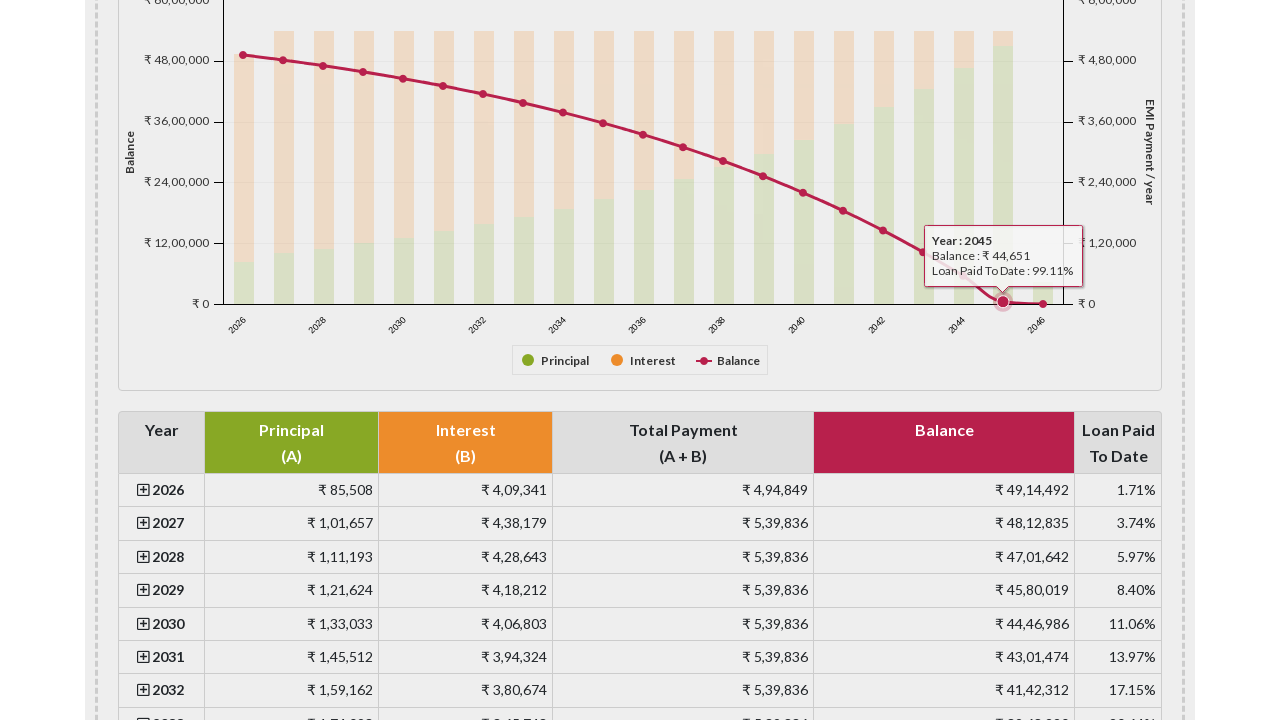

Hovered over chart data point 20 of 22 at (1043, 304) on xpath=//*[@fill='#B8204C' and @class='highcharts-point'] >> nth=19
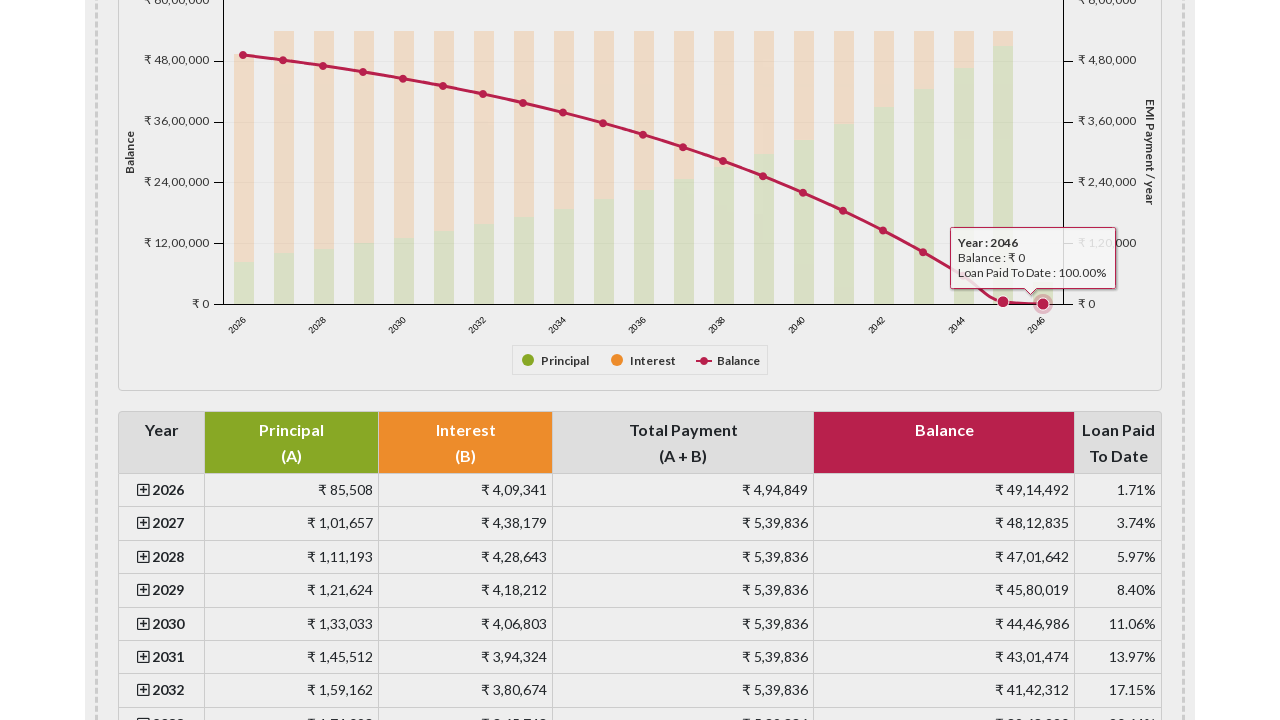

Waited 500ms for tooltip to display on data point 20
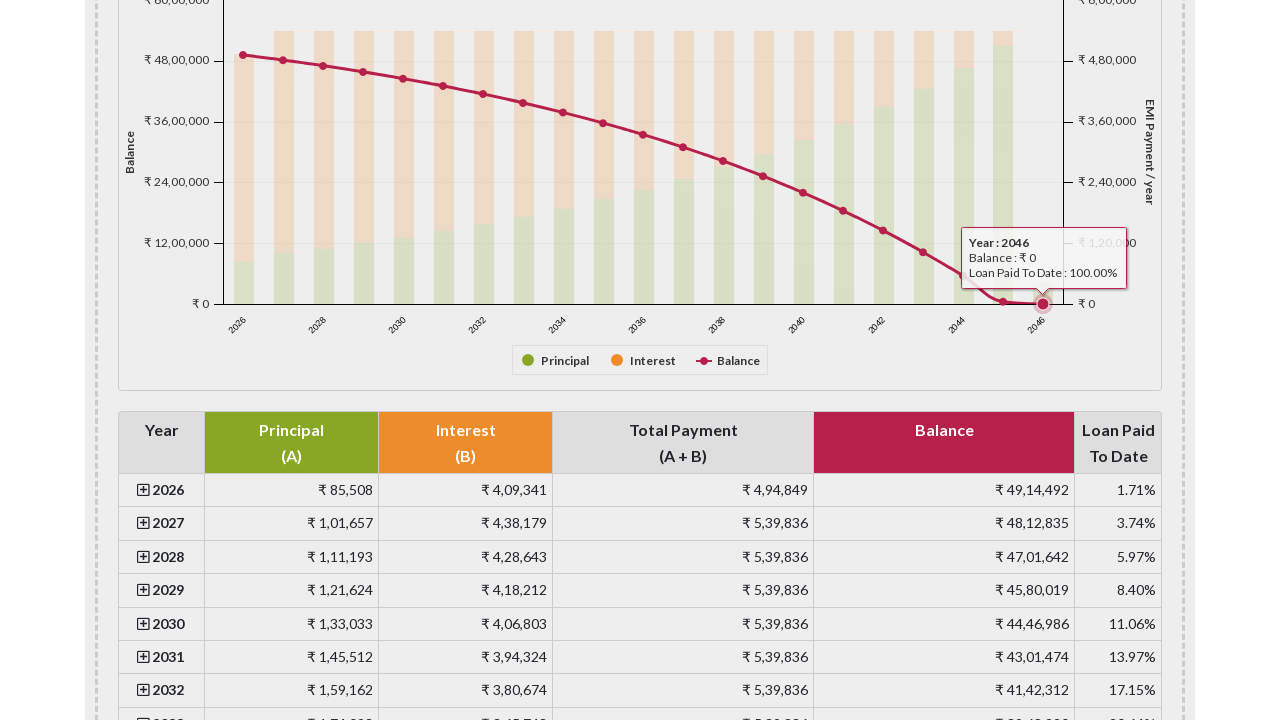

Hovered over chart data point 21 of 22 at (704, 361) on xpath=//*[@fill='#B8204C' and @class='highcharts-point'] >> nth=20
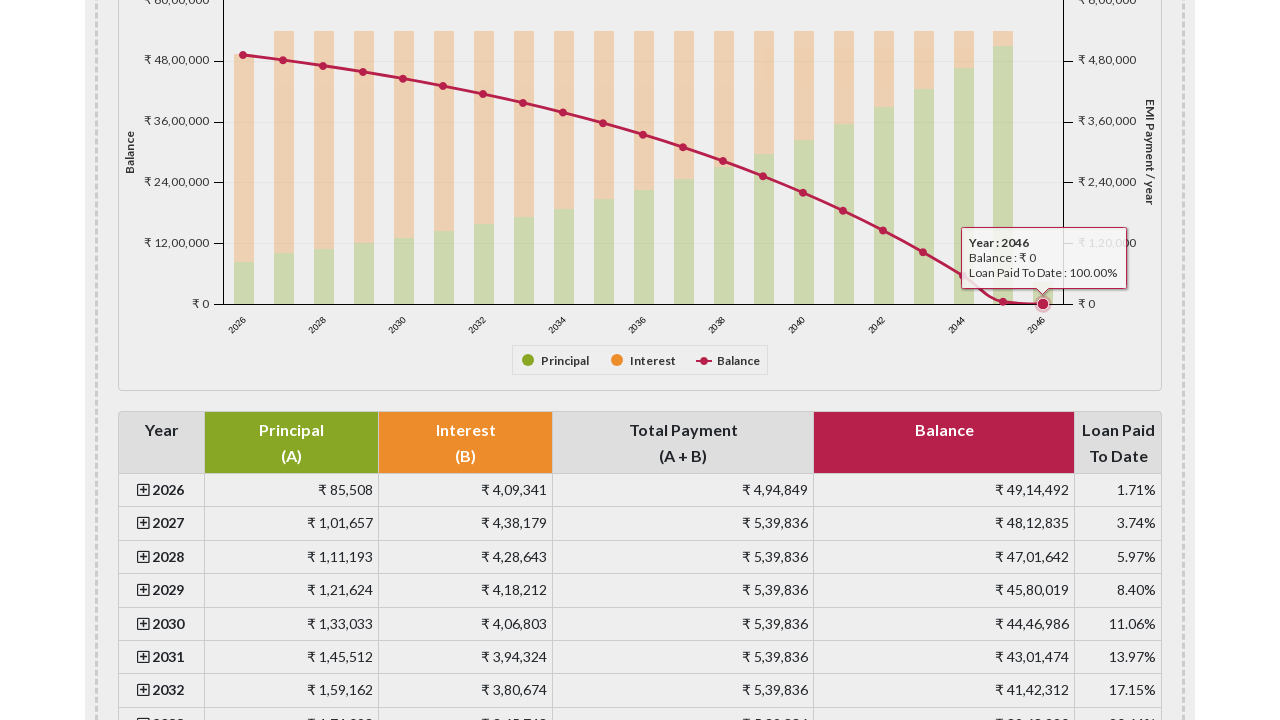

Waited 500ms for tooltip to display on data point 21
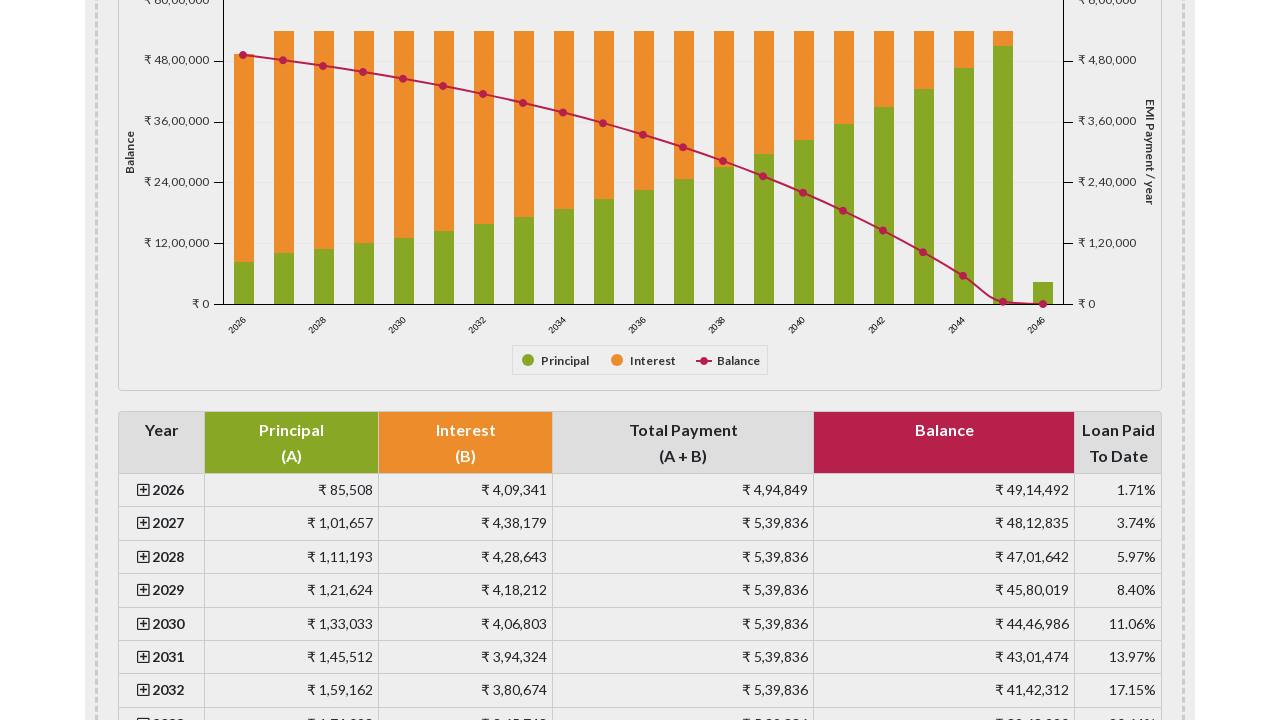

Hovered over chart data point 22 of 22 at (704, 361) on xpath=//*[@fill='#B8204C' and @class='highcharts-point'] >> nth=21
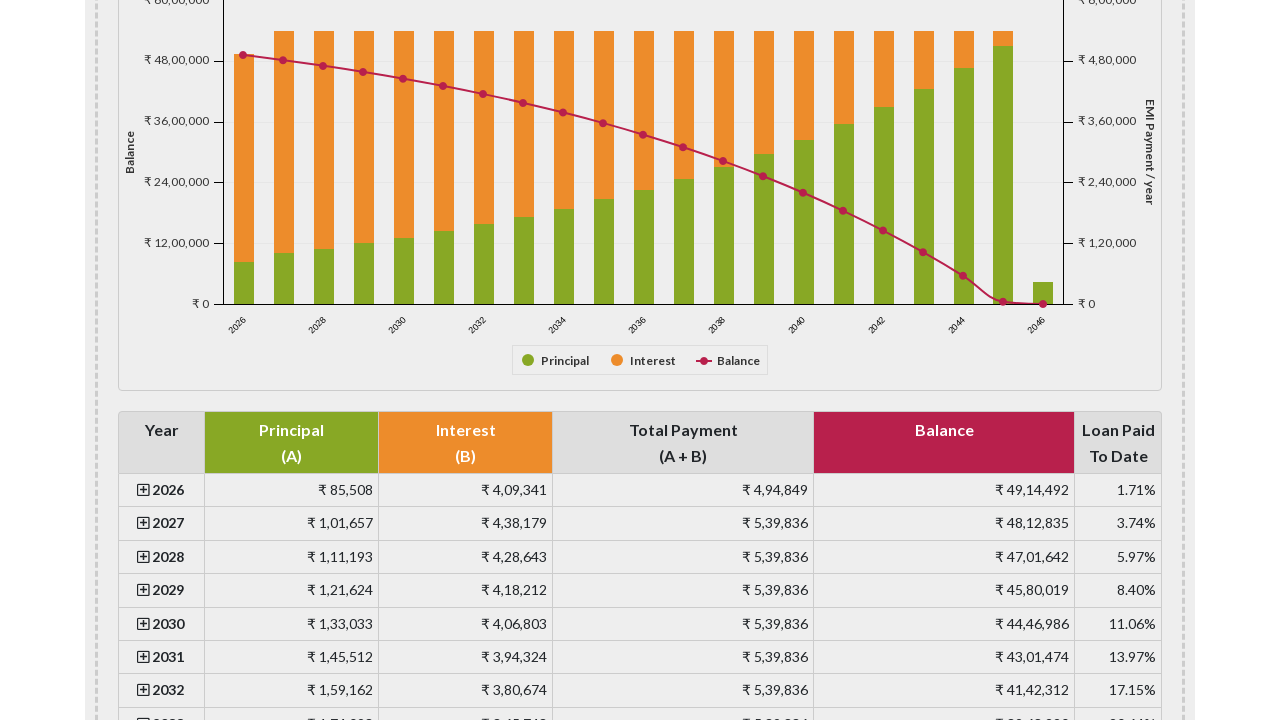

Waited 500ms for tooltip to display on data point 22
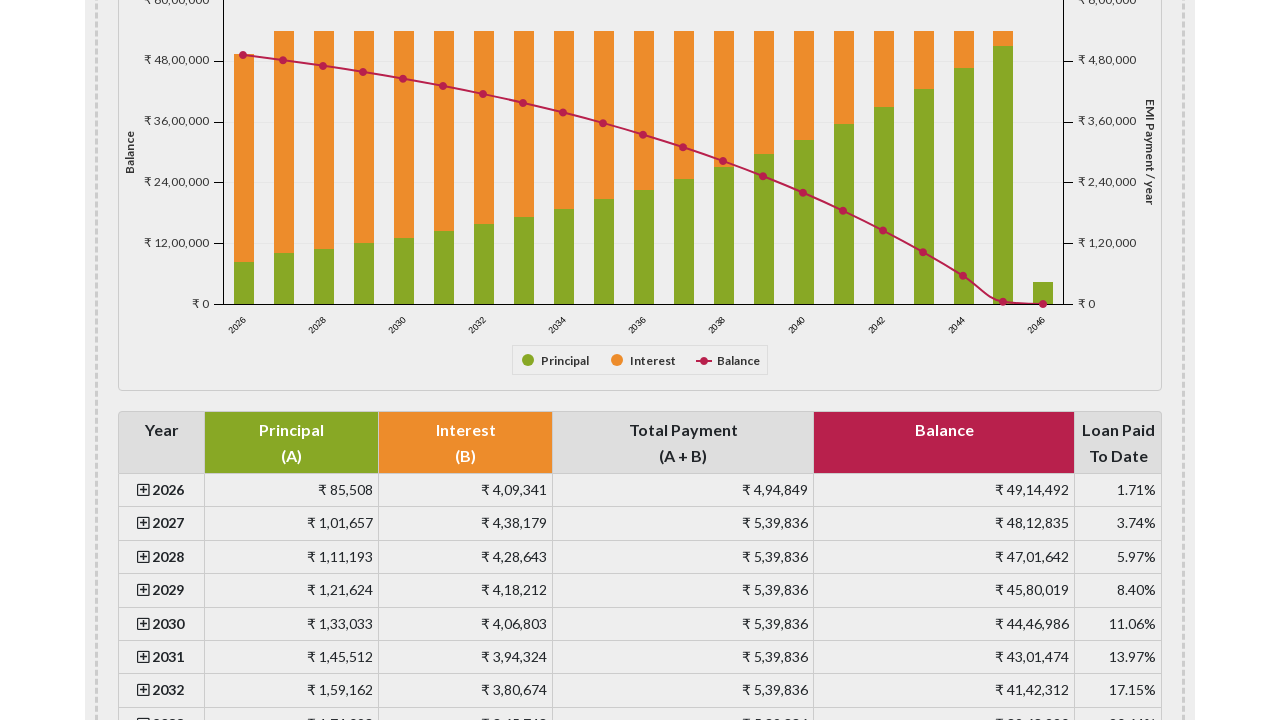

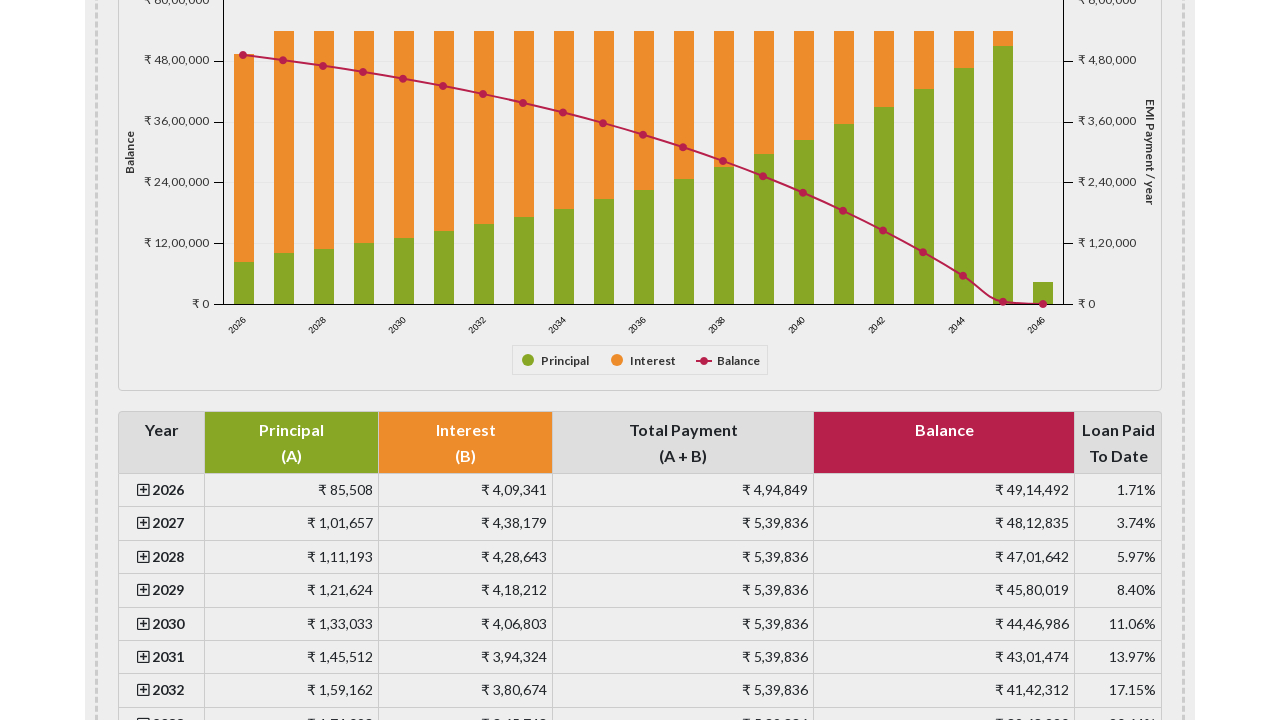